Navigates through pharmaceutical laboratory listings alphabetically (A-Z) and clicks on editable elements on each page to test the interactive functionality of the website.

Starting URL: https://www.medicamentosplm.com/Home/Laboratorio/A/1

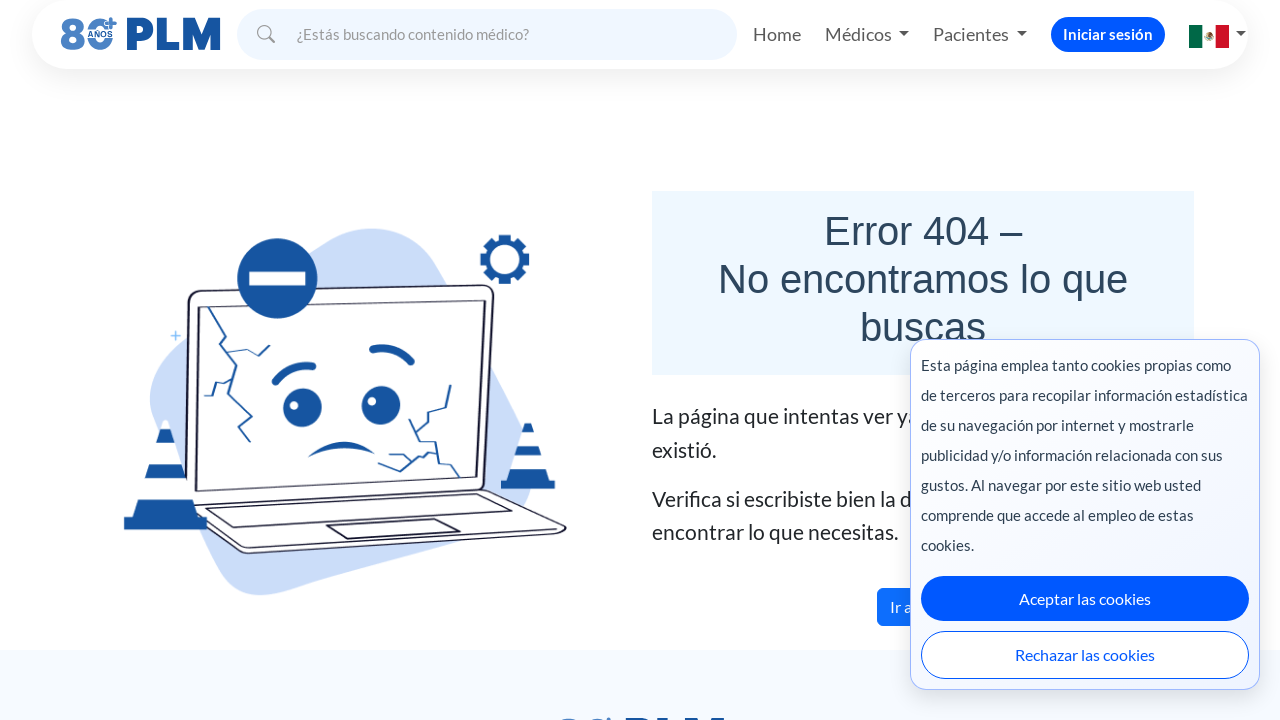

Navigated to pharmaceutical laboratory listings page for letter 'A'
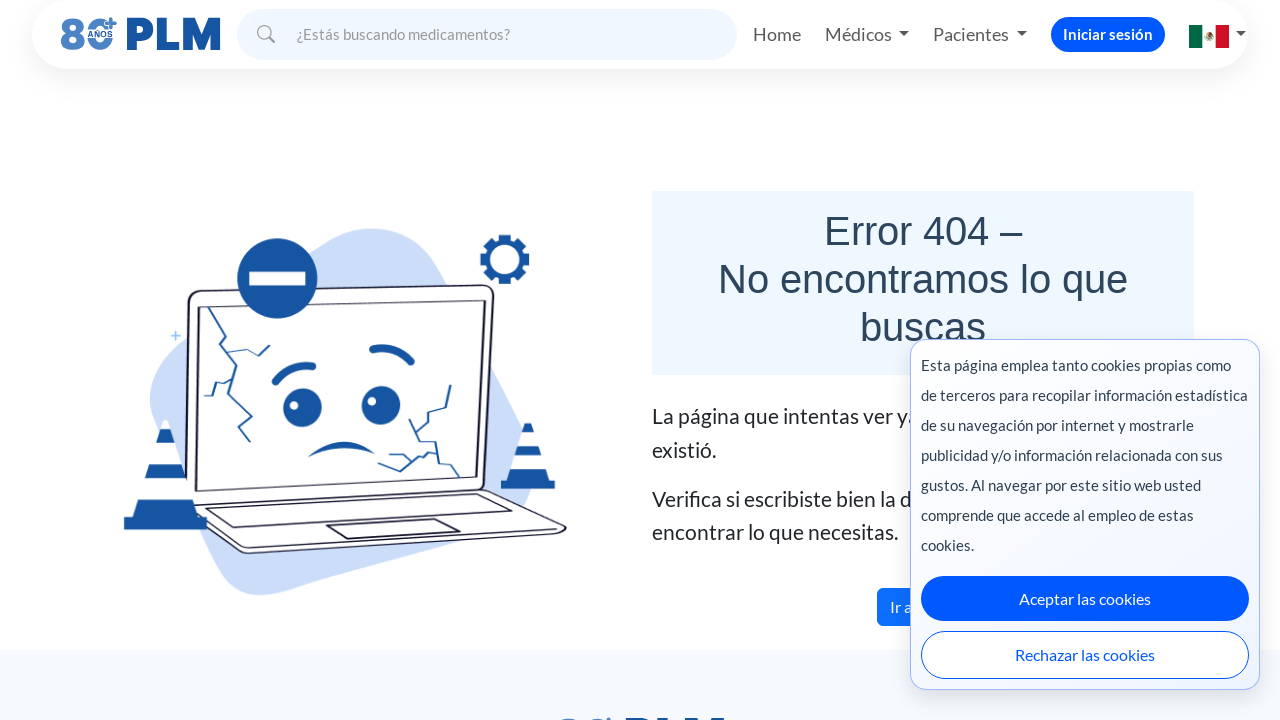

Waited for page to load (networkidle) for letter 'A'
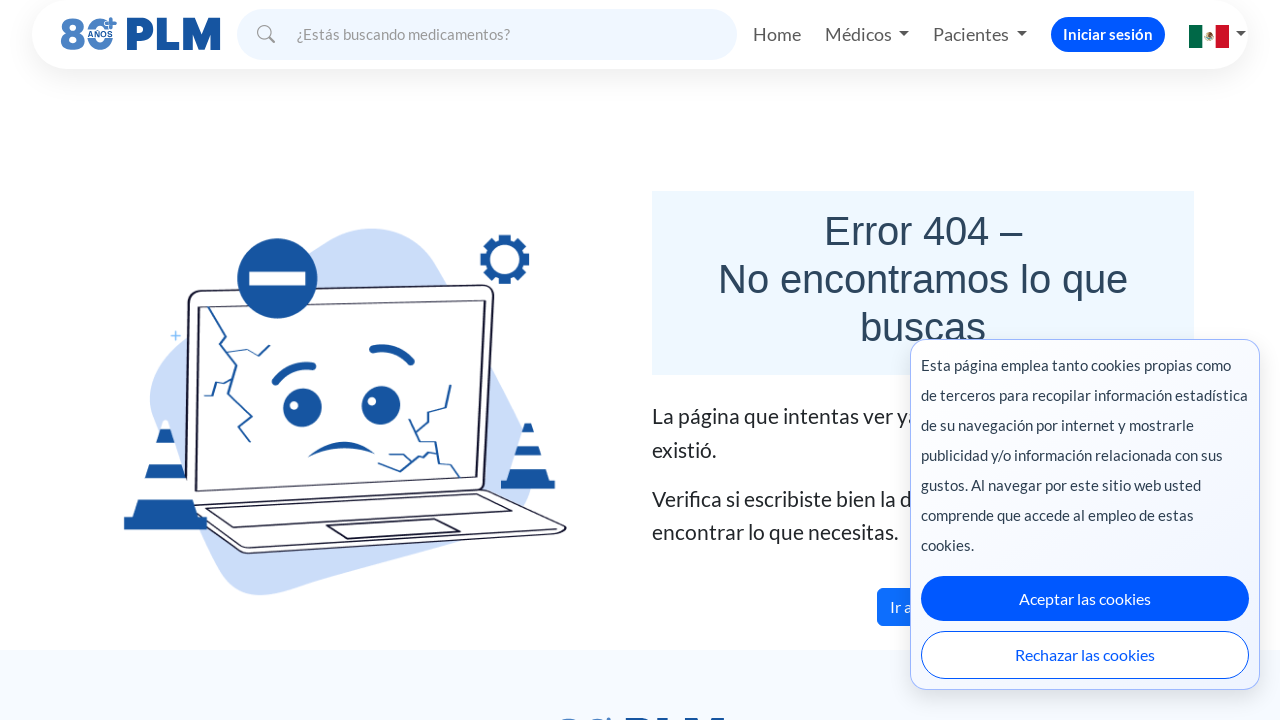

Navigated to pharmaceutical laboratory listings page for letter 'B'
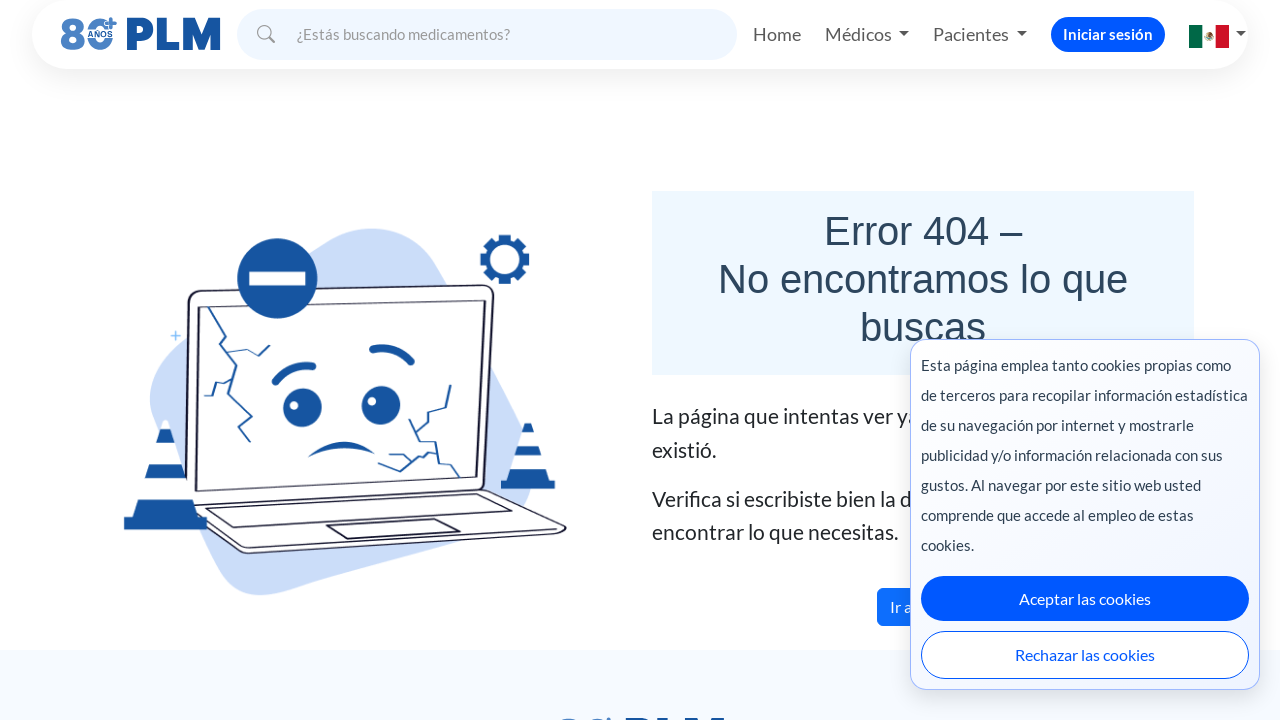

Waited for page to load (networkidle) for letter 'B'
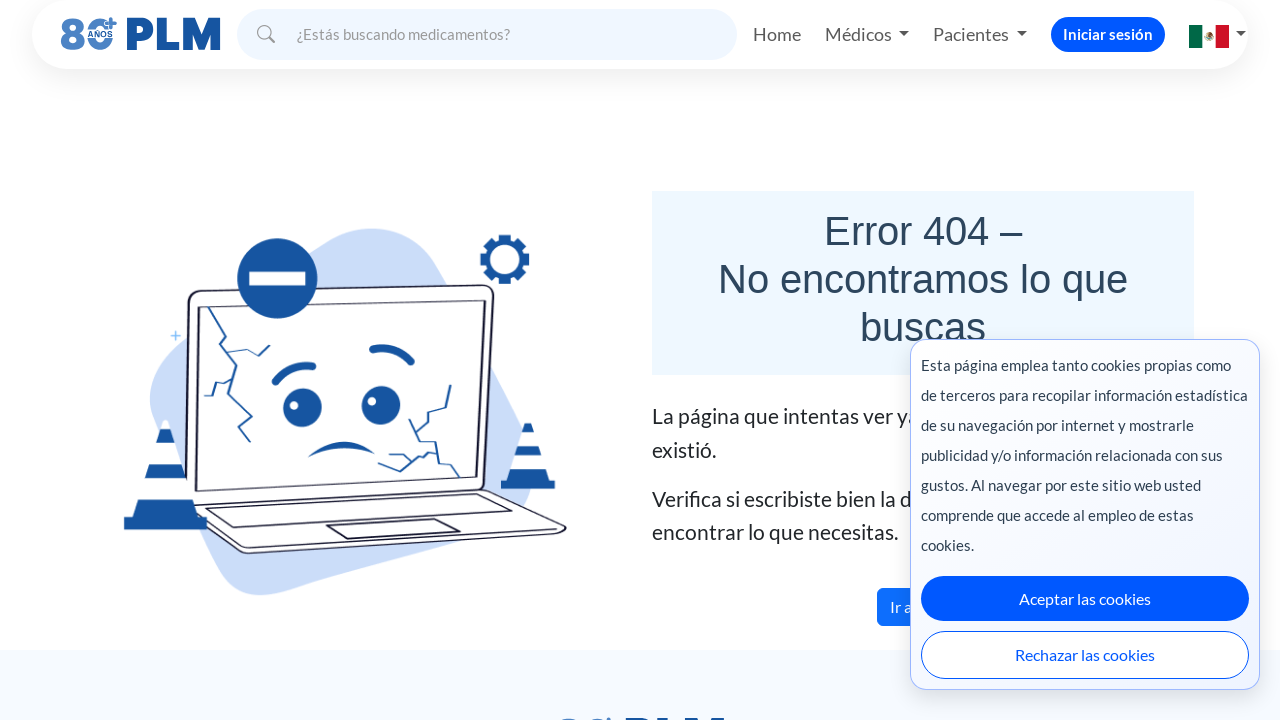

Navigated to pharmaceutical laboratory listings page for letter 'C'
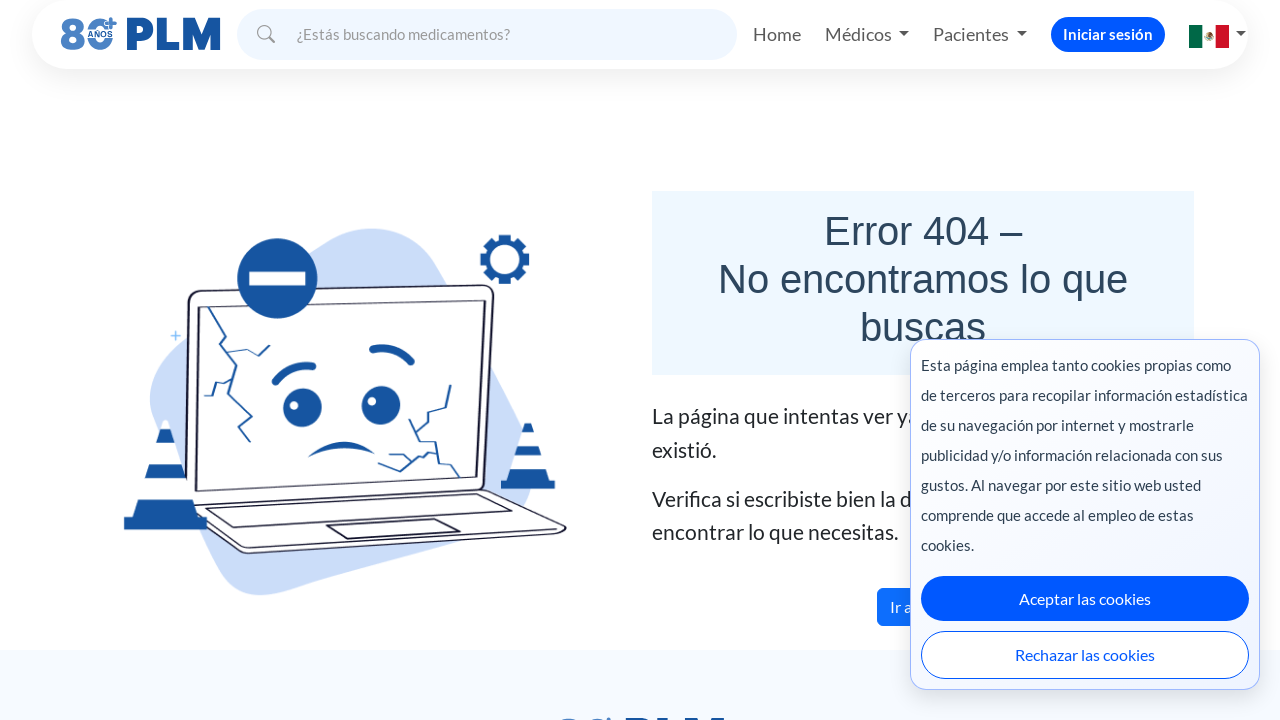

Waited for page to load (networkidle) for letter 'C'
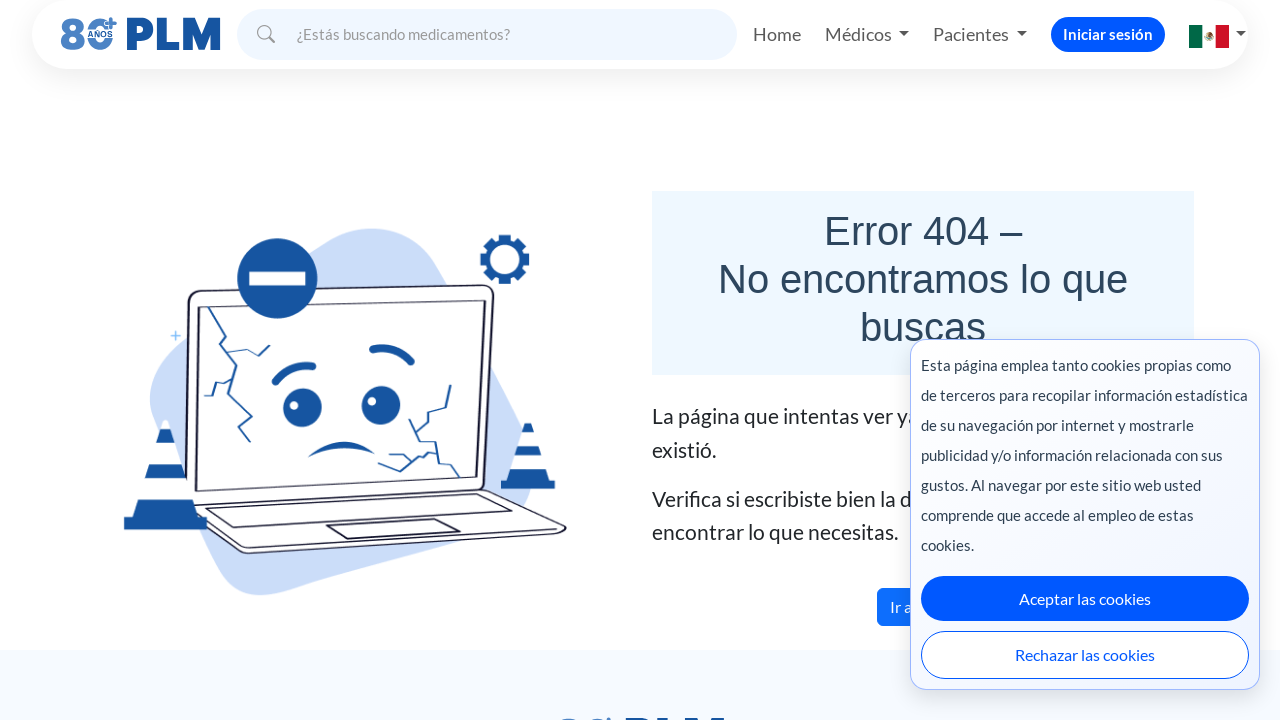

Navigated to pharmaceutical laboratory listings page for letter 'D'
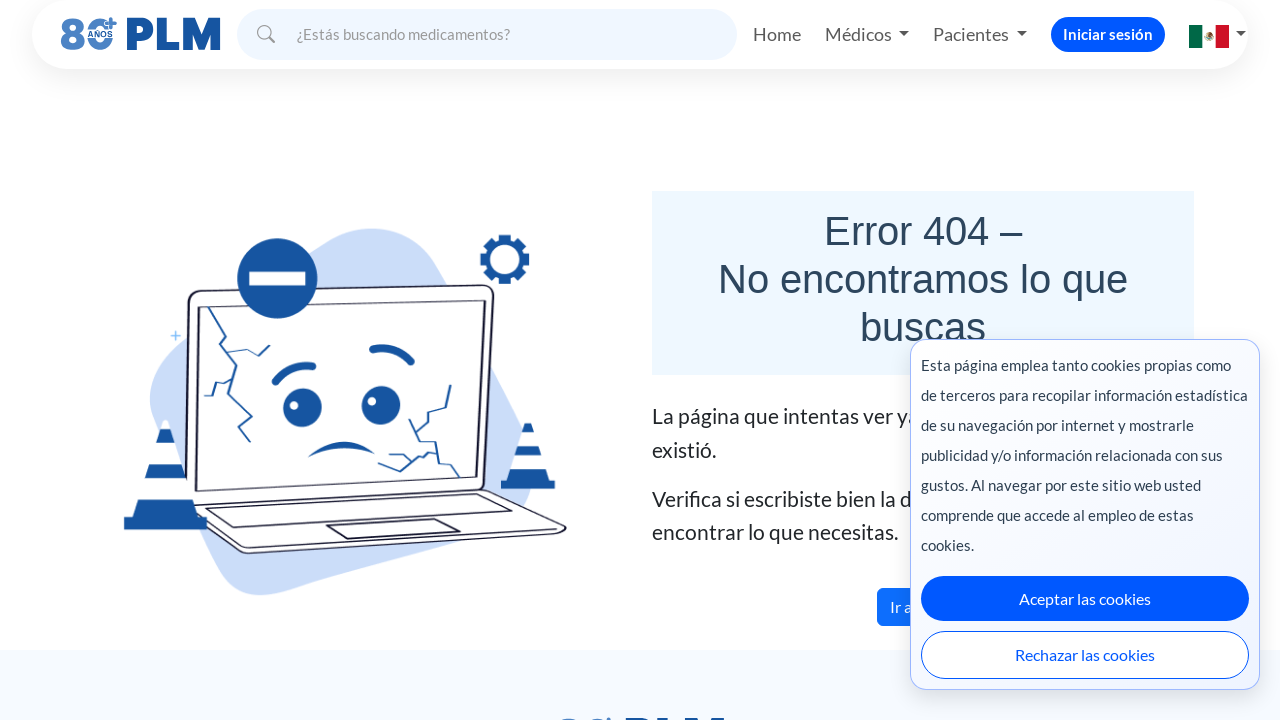

Waited for page to load (networkidle) for letter 'D'
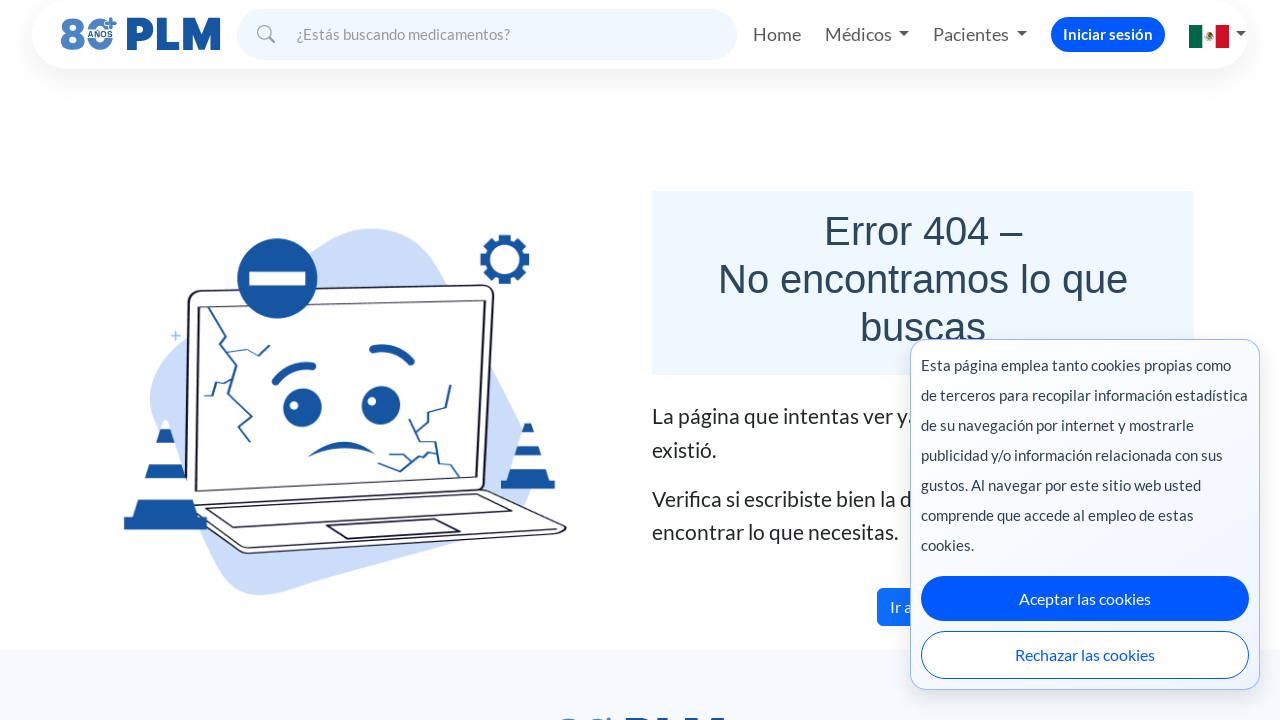

Navigated to pharmaceutical laboratory listings page for letter 'E'
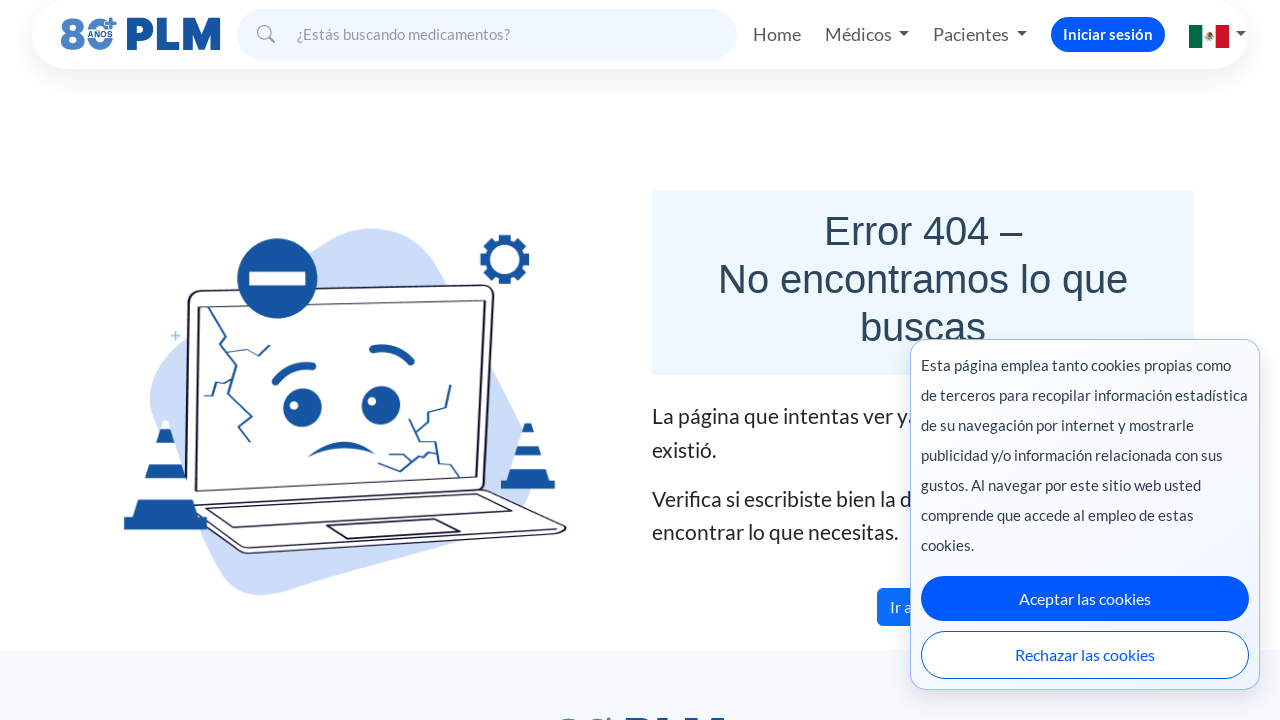

Waited for page to load (networkidle) for letter 'E'
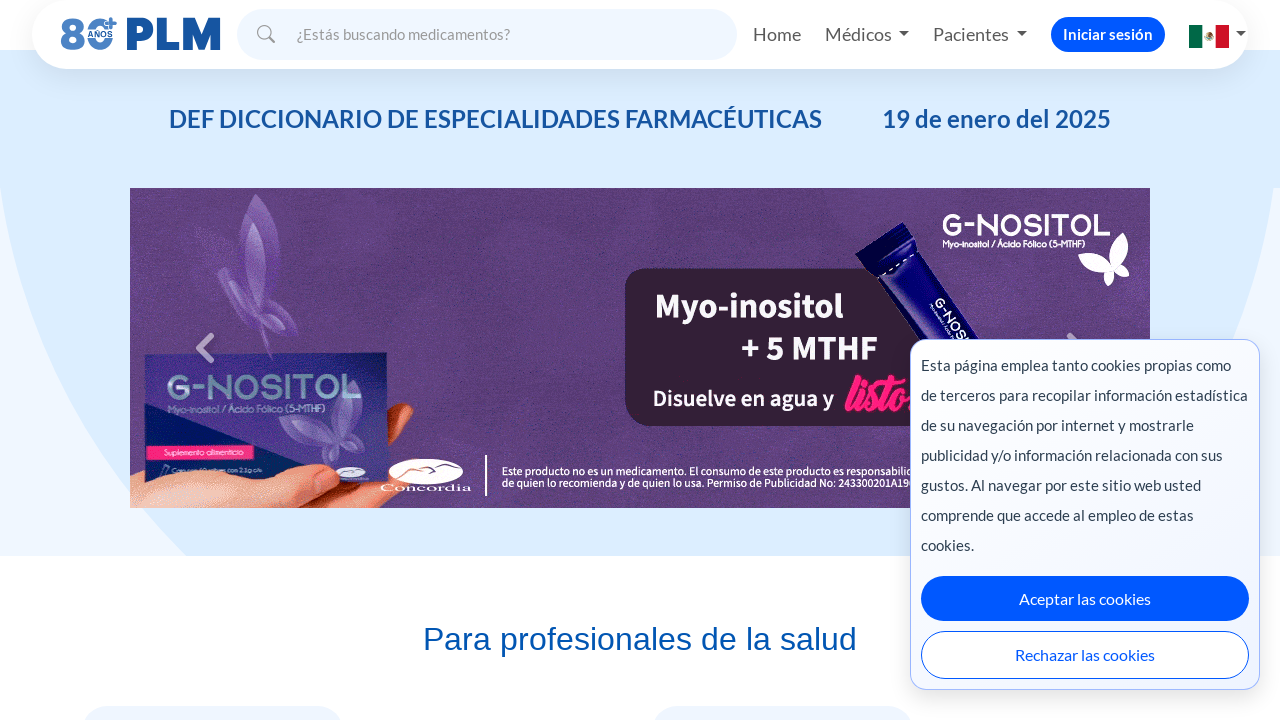

Navigated to pharmaceutical laboratory listings page for letter 'F'
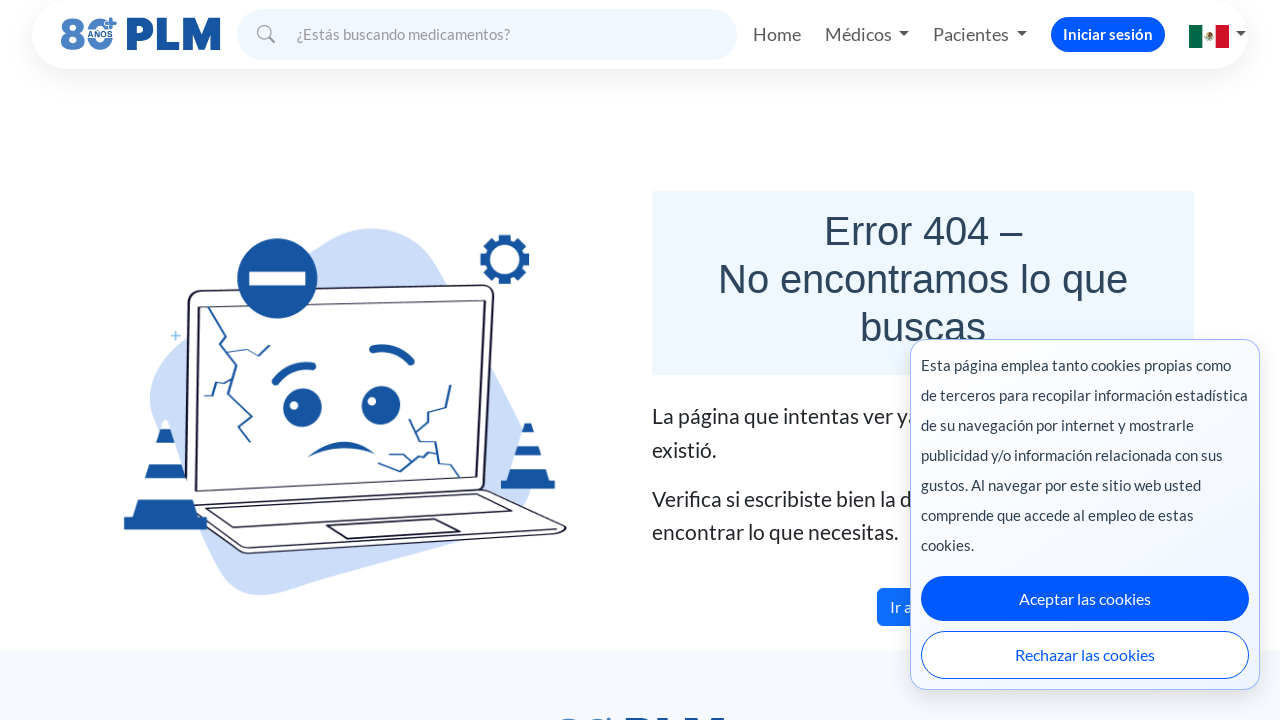

Waited for page to load (networkidle) for letter 'F'
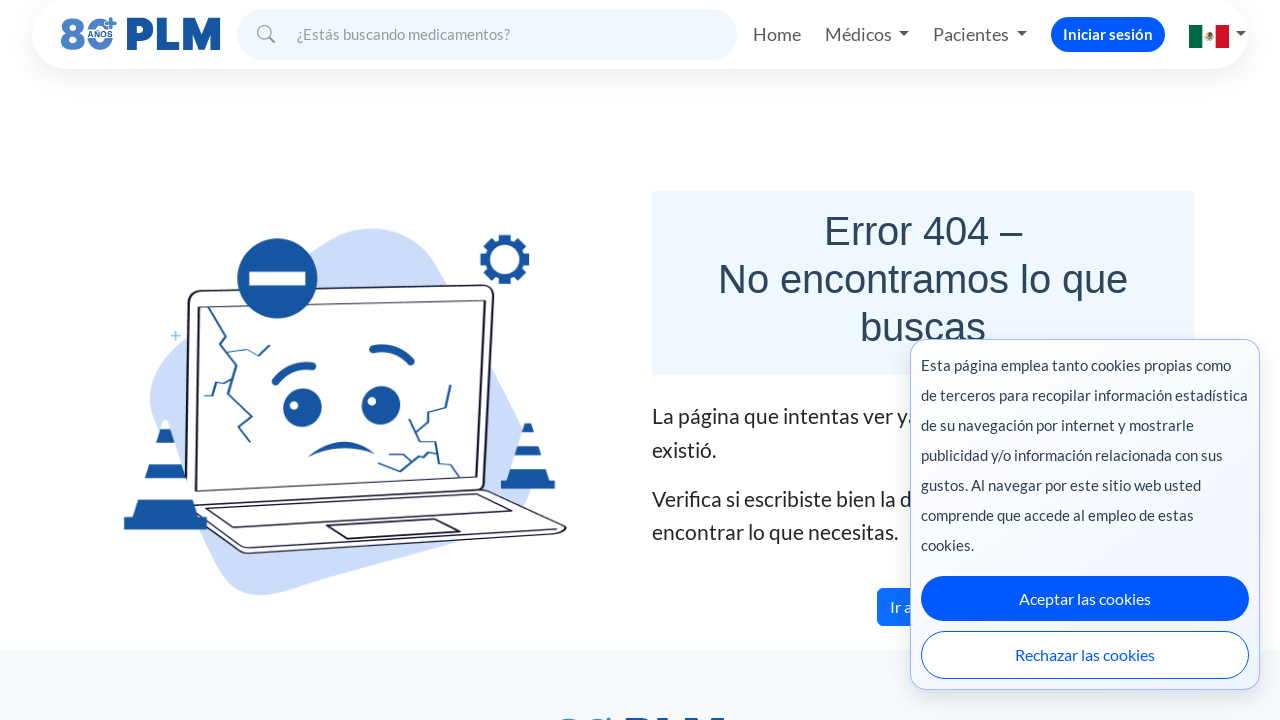

Navigated to pharmaceutical laboratory listings page for letter 'G'
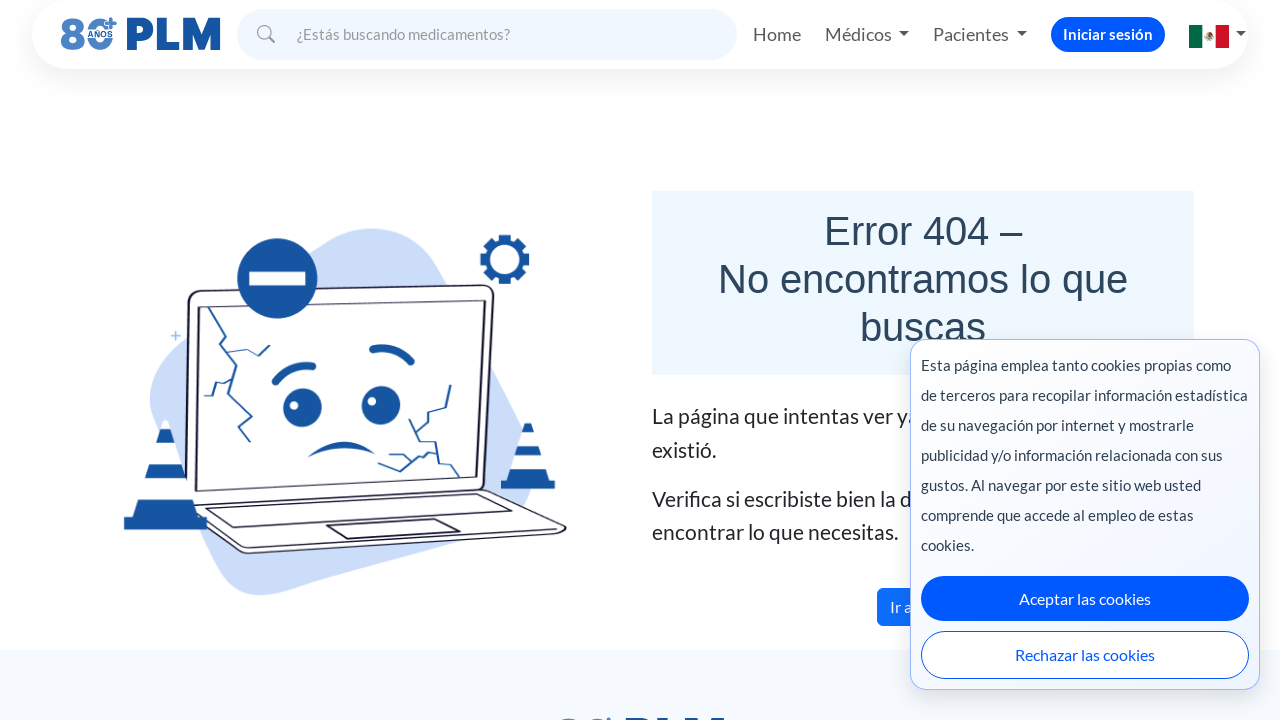

Waited for page to load (networkidle) for letter 'G'
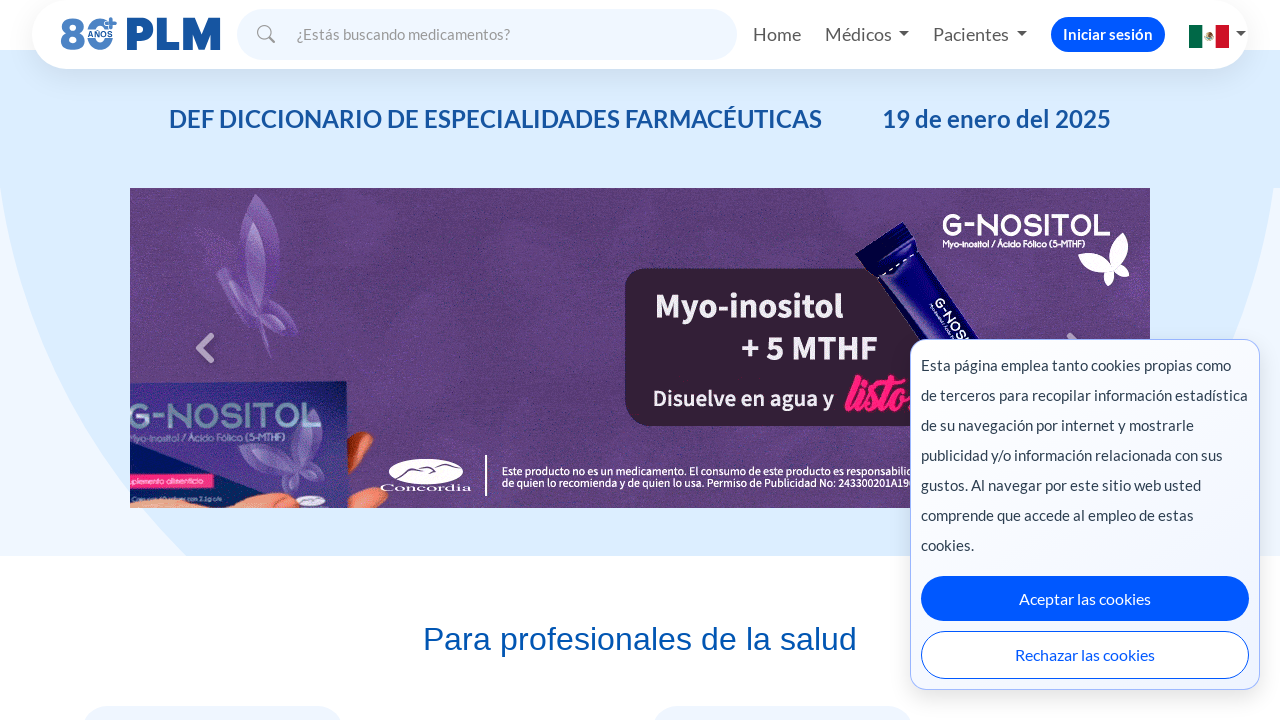

Navigated to pharmaceutical laboratory listings page for letter 'H'
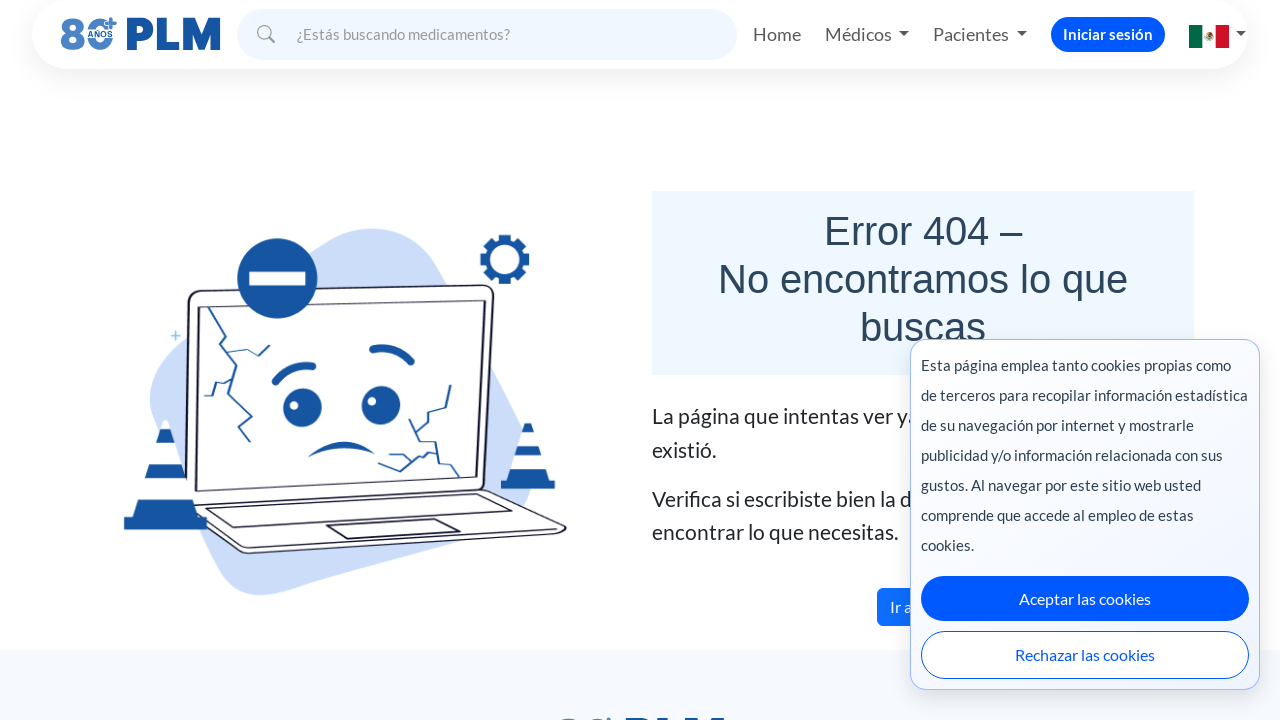

Waited for page to load (networkidle) for letter 'H'
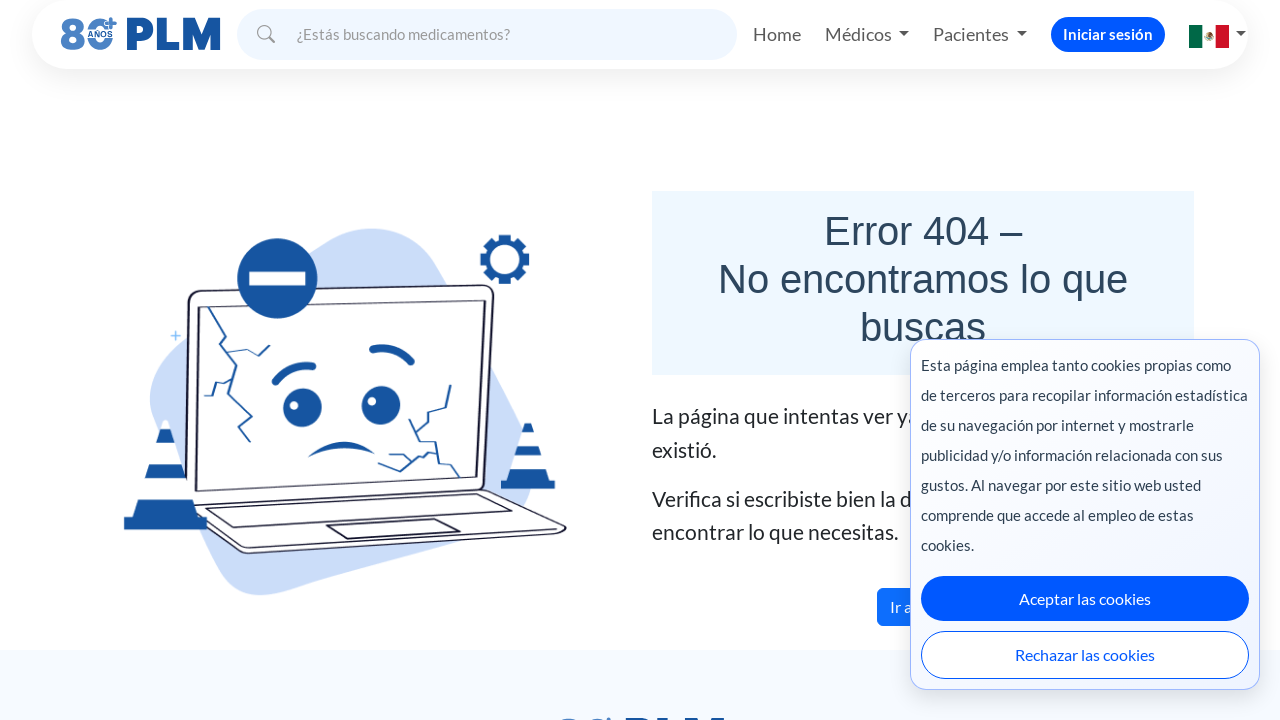

Navigated to pharmaceutical laboratory listings page for letter 'I'
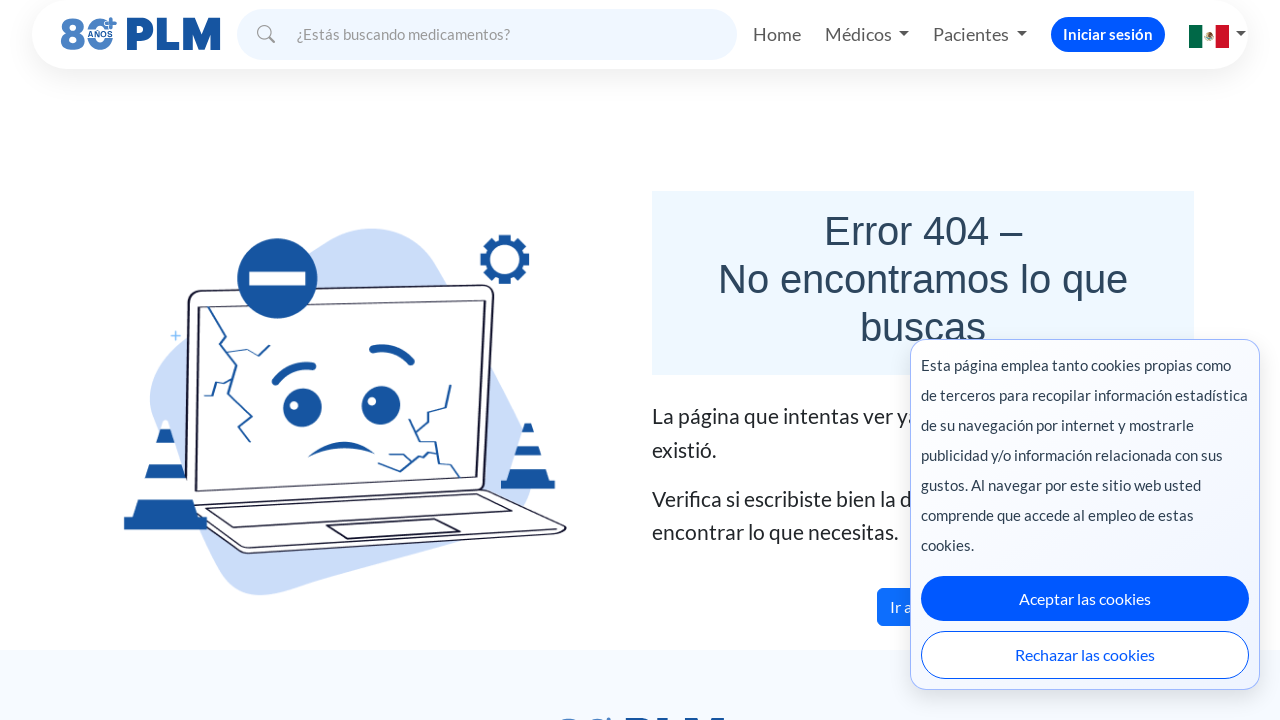

Waited for page to load (networkidle) for letter 'I'
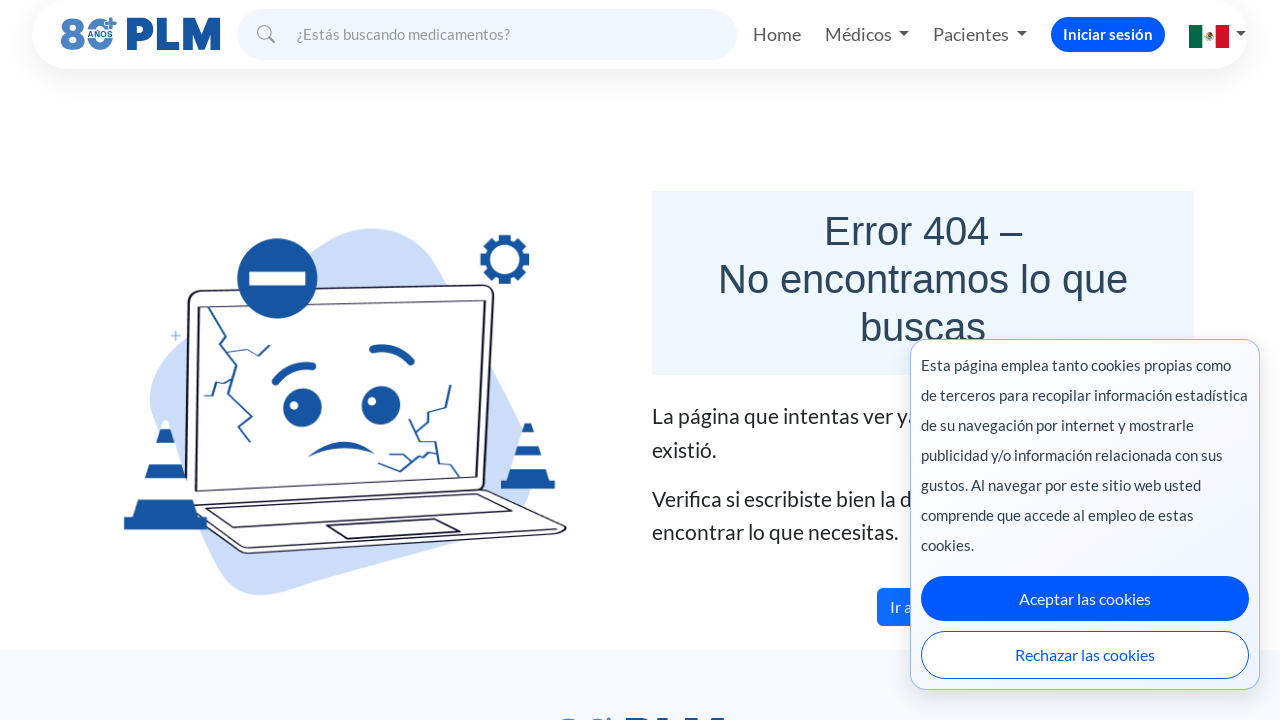

Navigated to pharmaceutical laboratory listings page for letter 'J'
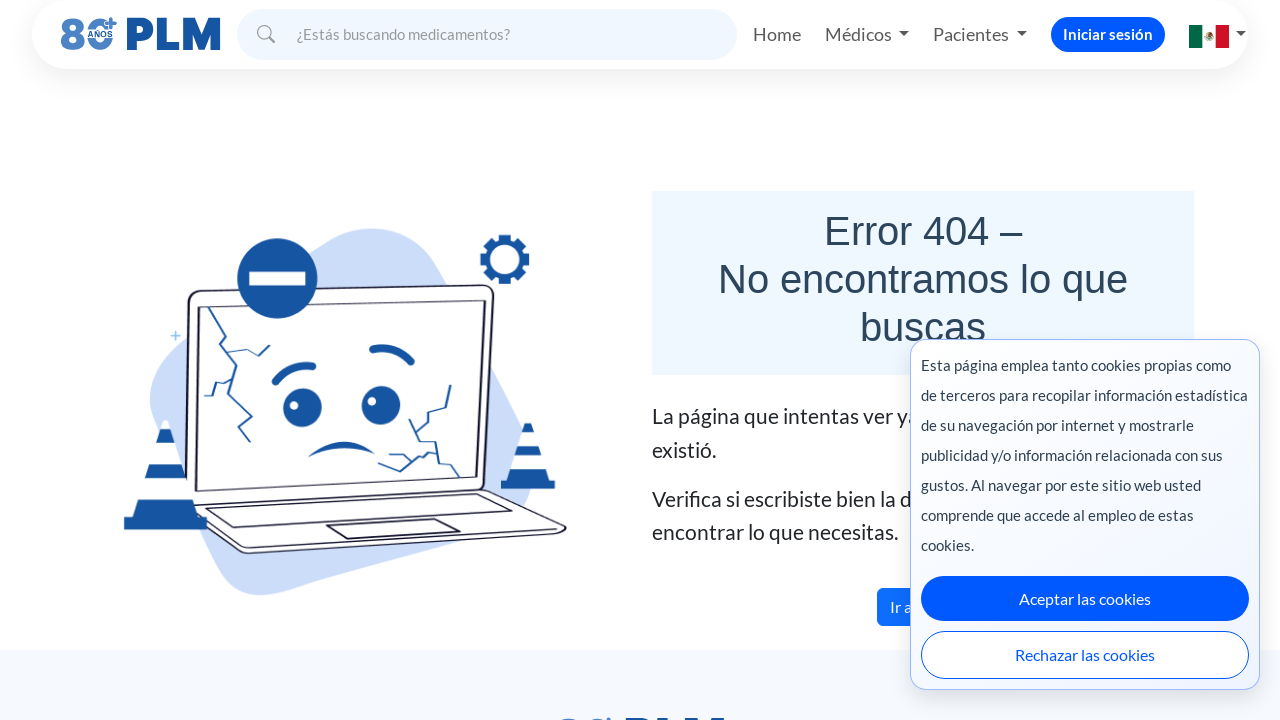

Waited for page to load (networkidle) for letter 'J'
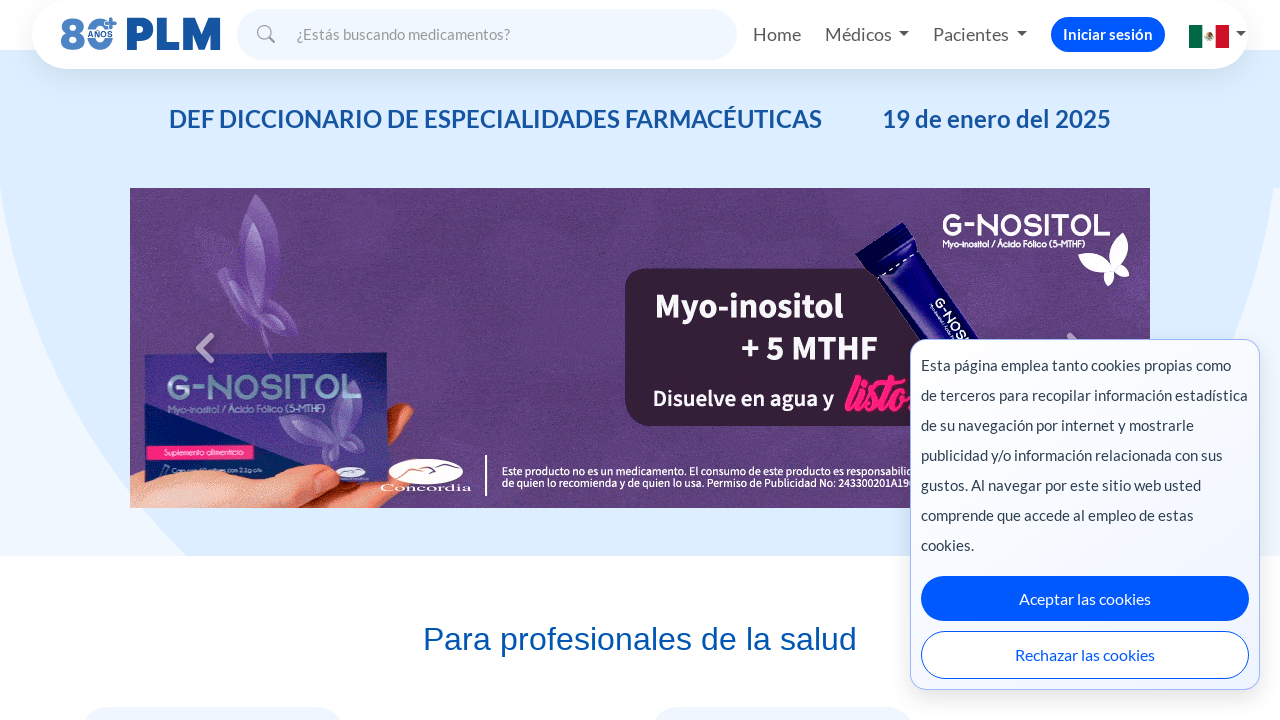

Navigated to pharmaceutical laboratory listings page for letter 'K'
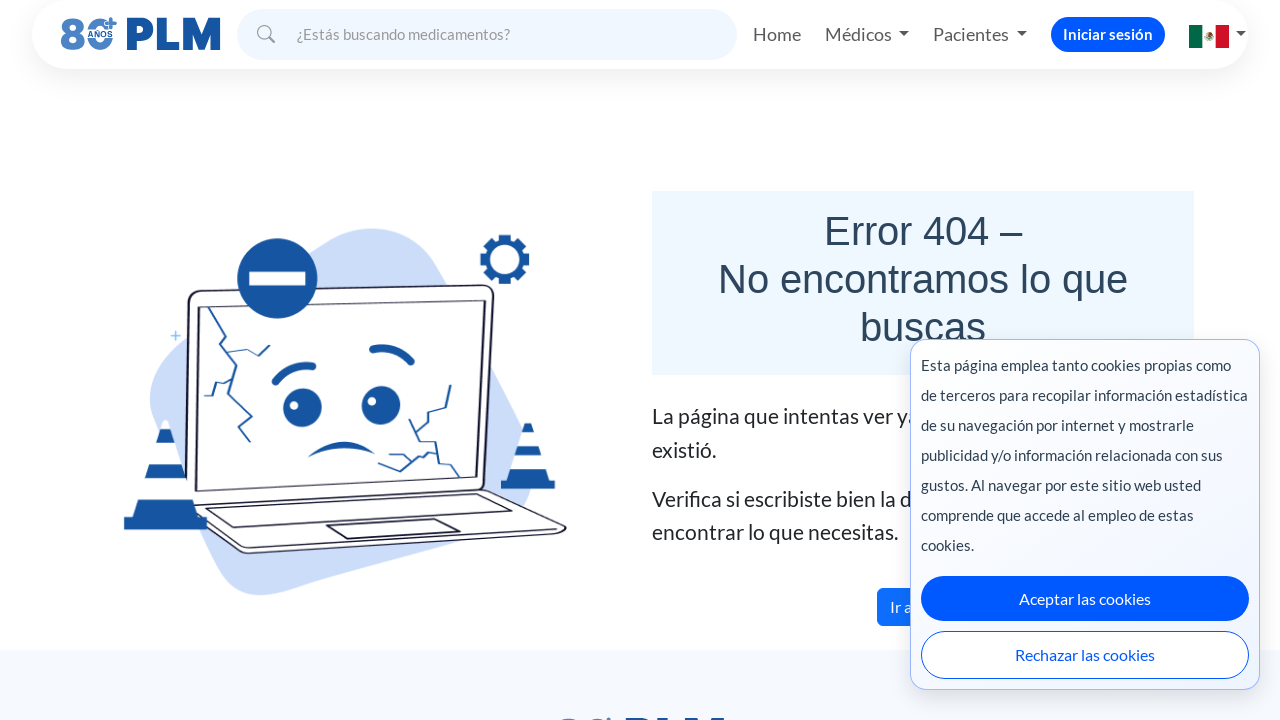

Waited for page to load (networkidle) for letter 'K'
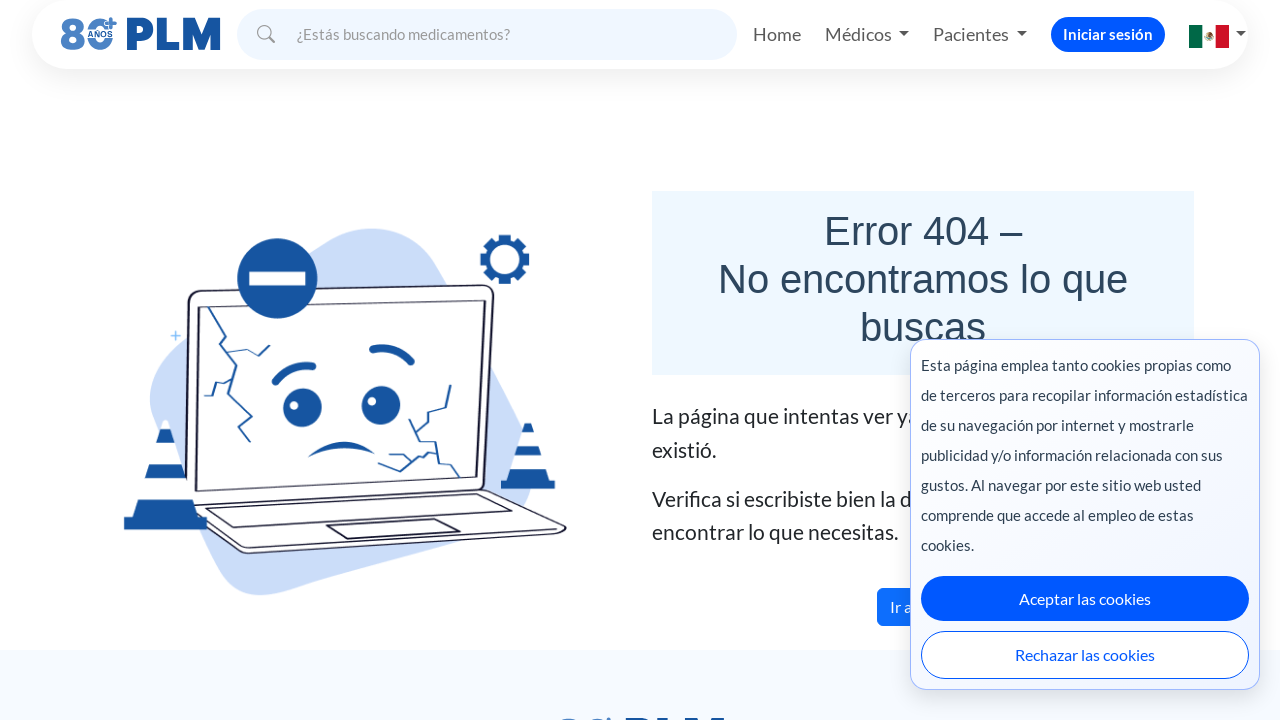

Navigated to pharmaceutical laboratory listings page for letter 'L'
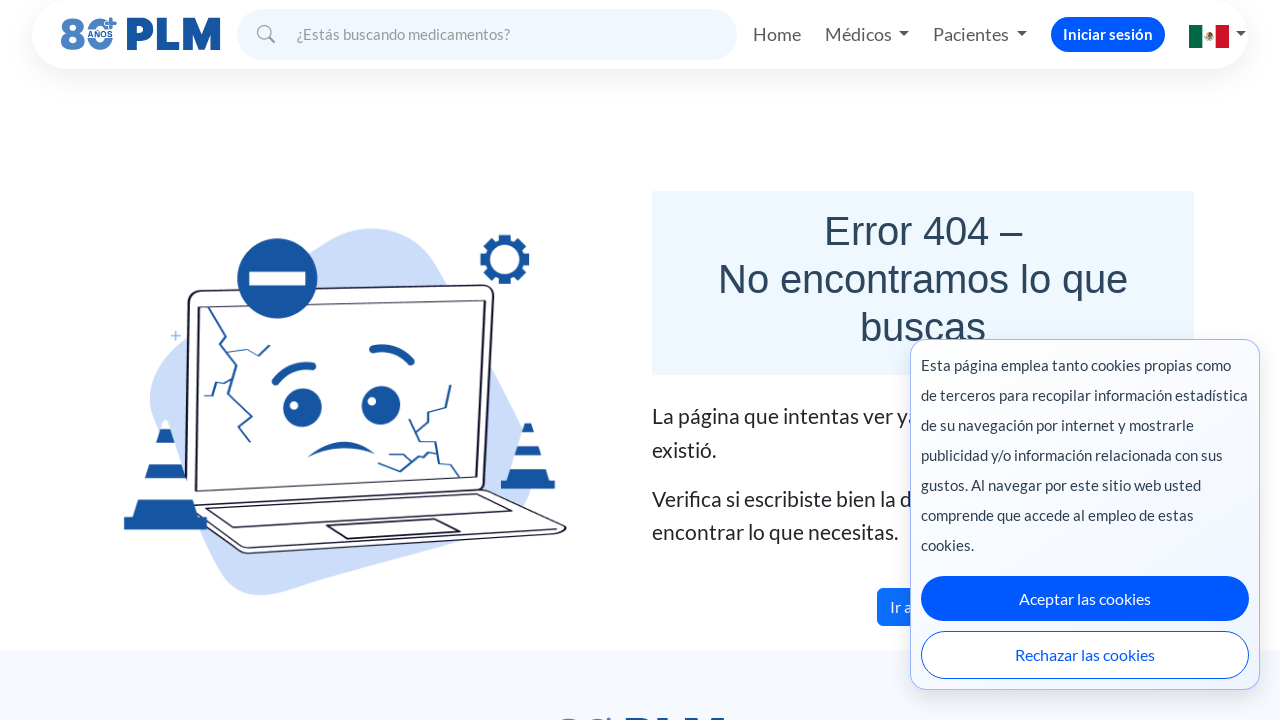

Waited for page to load (networkidle) for letter 'L'
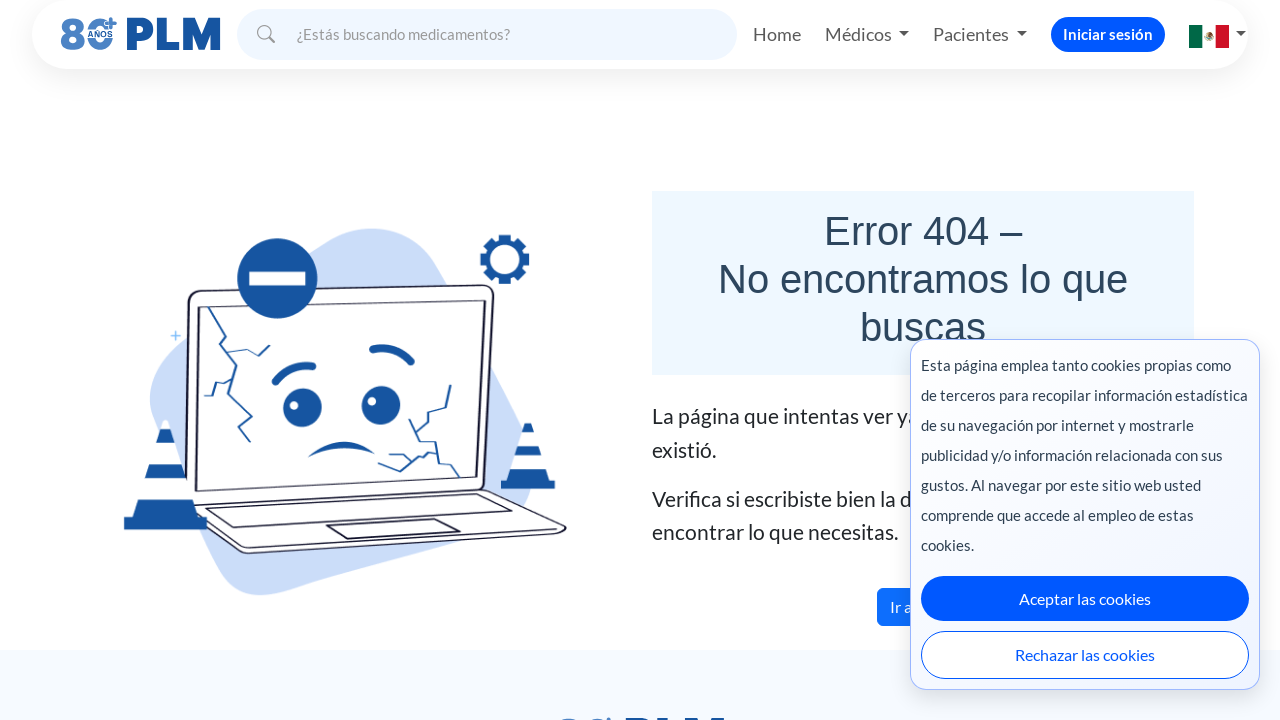

Navigated to pharmaceutical laboratory listings page for letter 'M'
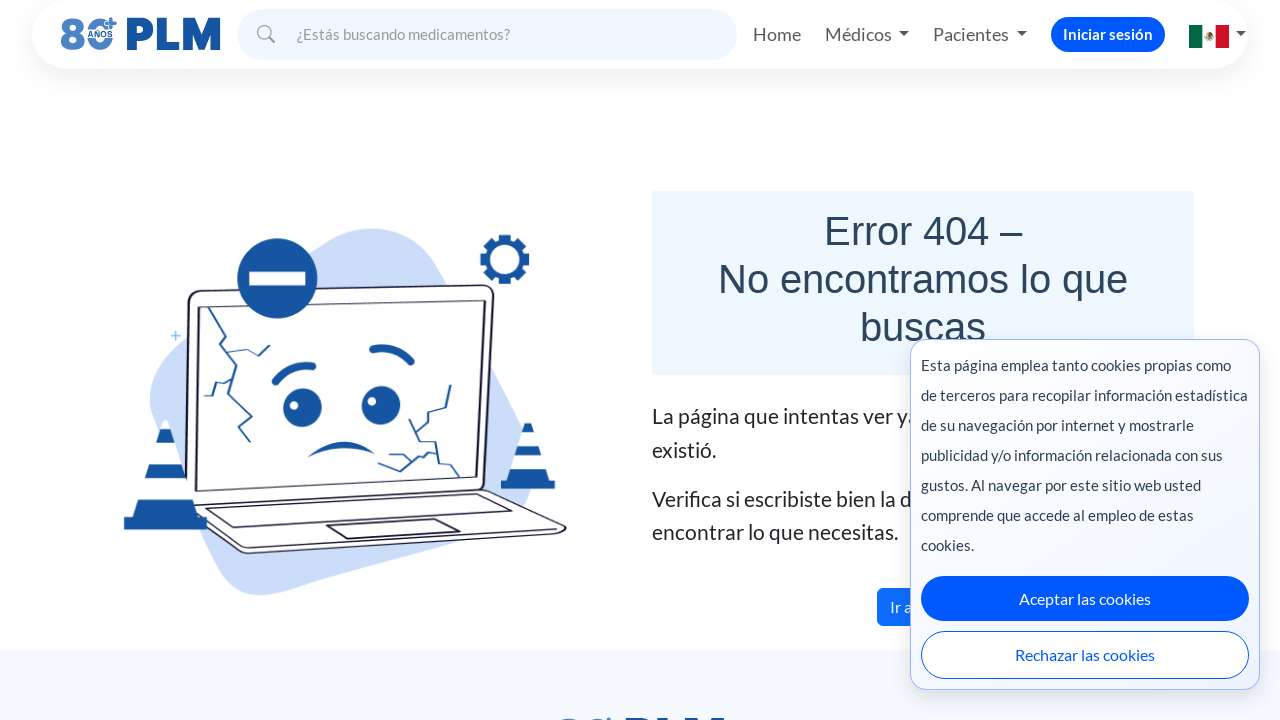

Waited for page to load (networkidle) for letter 'M'
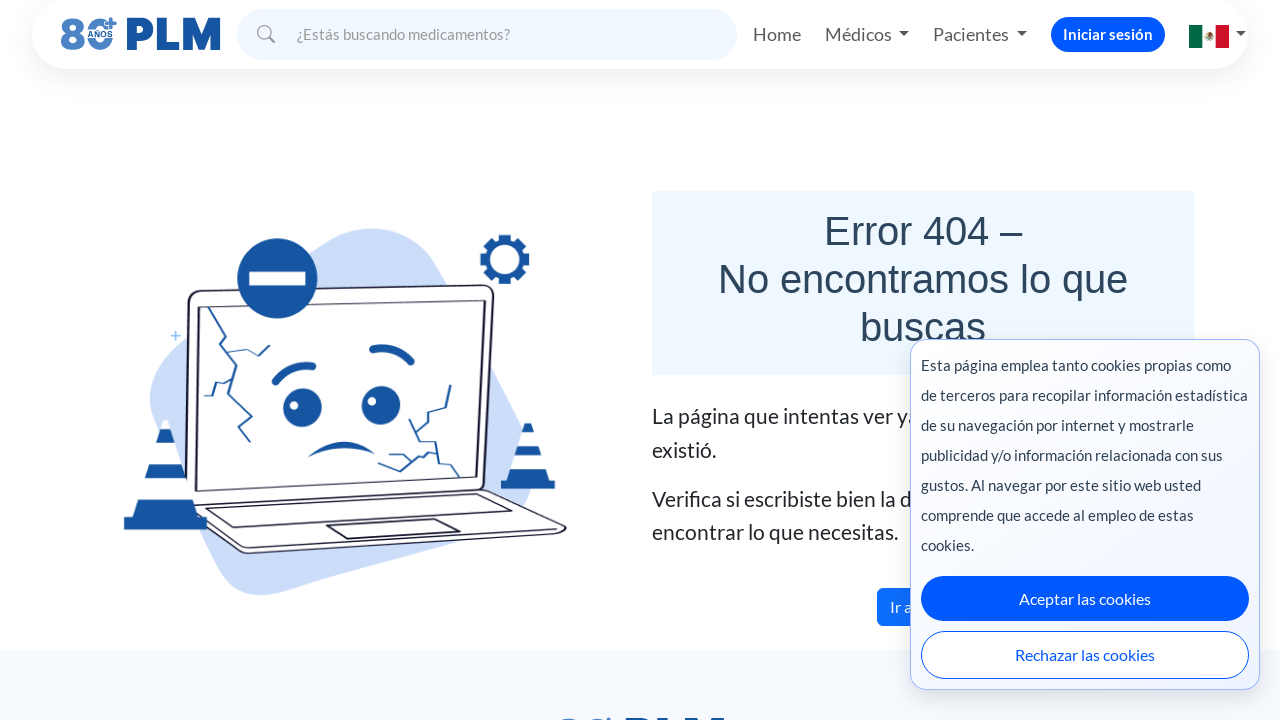

Navigated to pharmaceutical laboratory listings page for letter 'N'
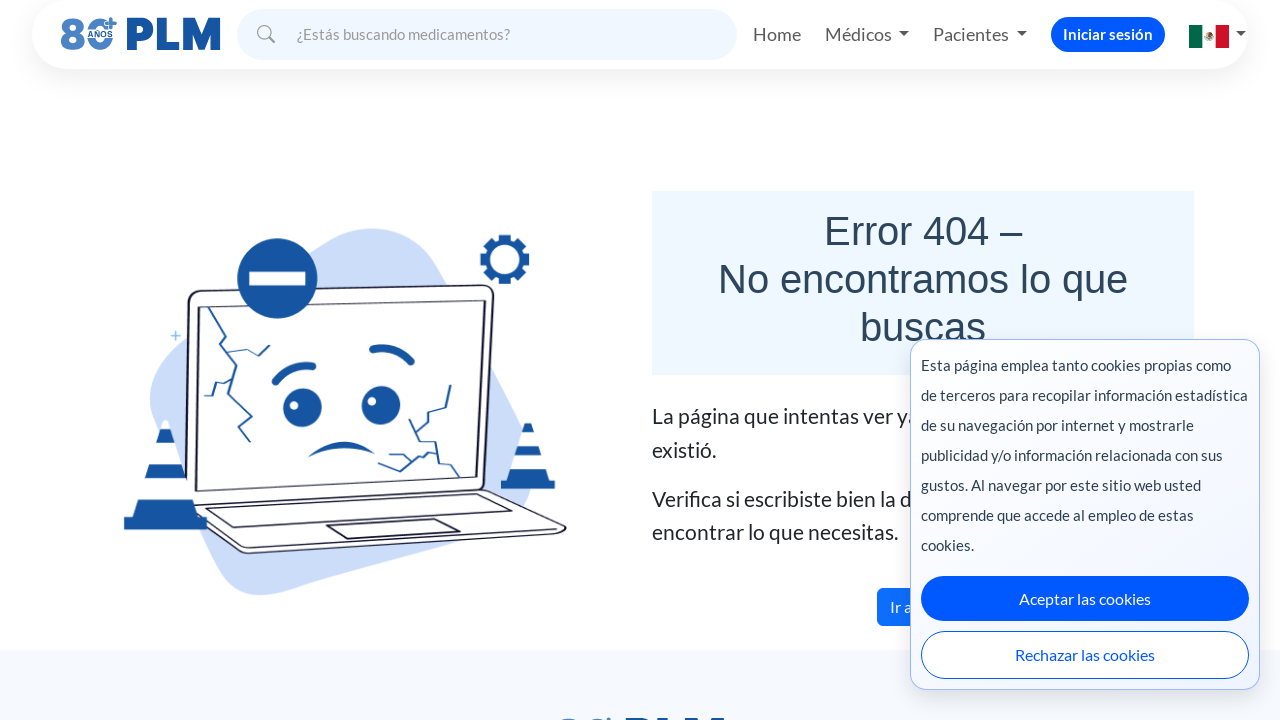

Waited for page to load (networkidle) for letter 'N'
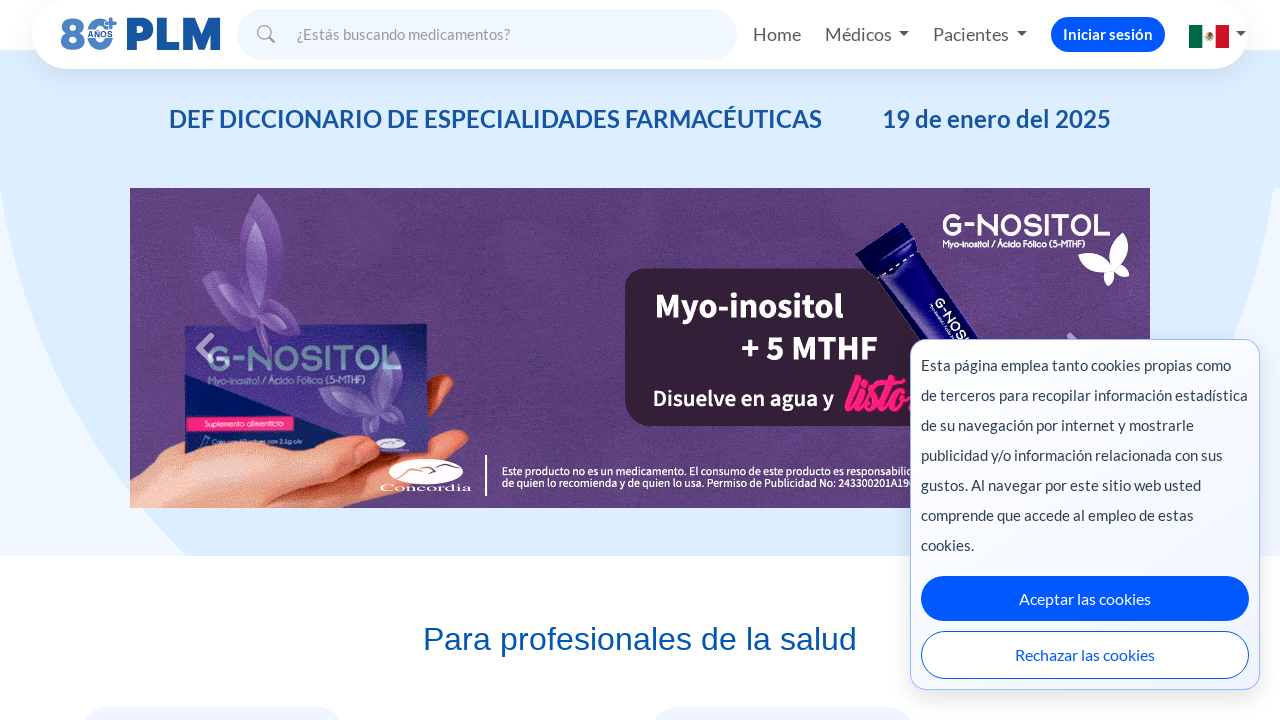

Navigated to pharmaceutical laboratory listings page for letter 'O'
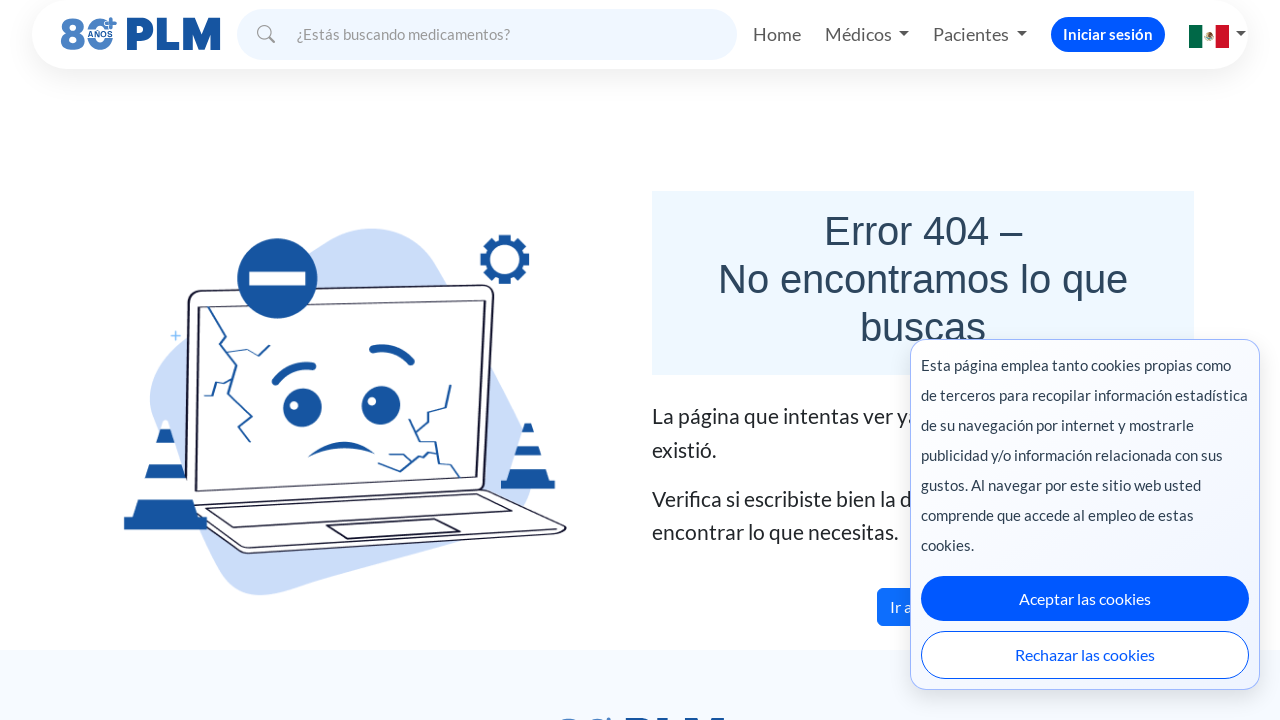

Waited for page to load (networkidle) for letter 'O'
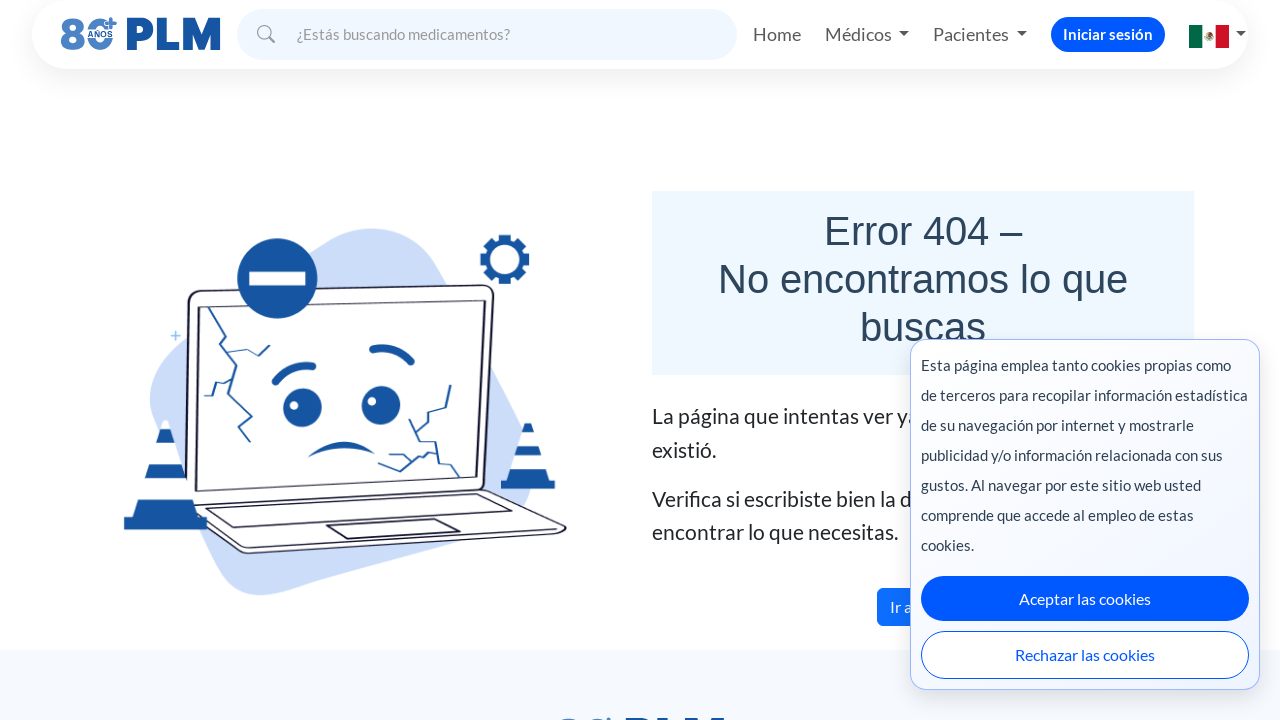

Navigated to pharmaceutical laboratory listings page for letter 'P'
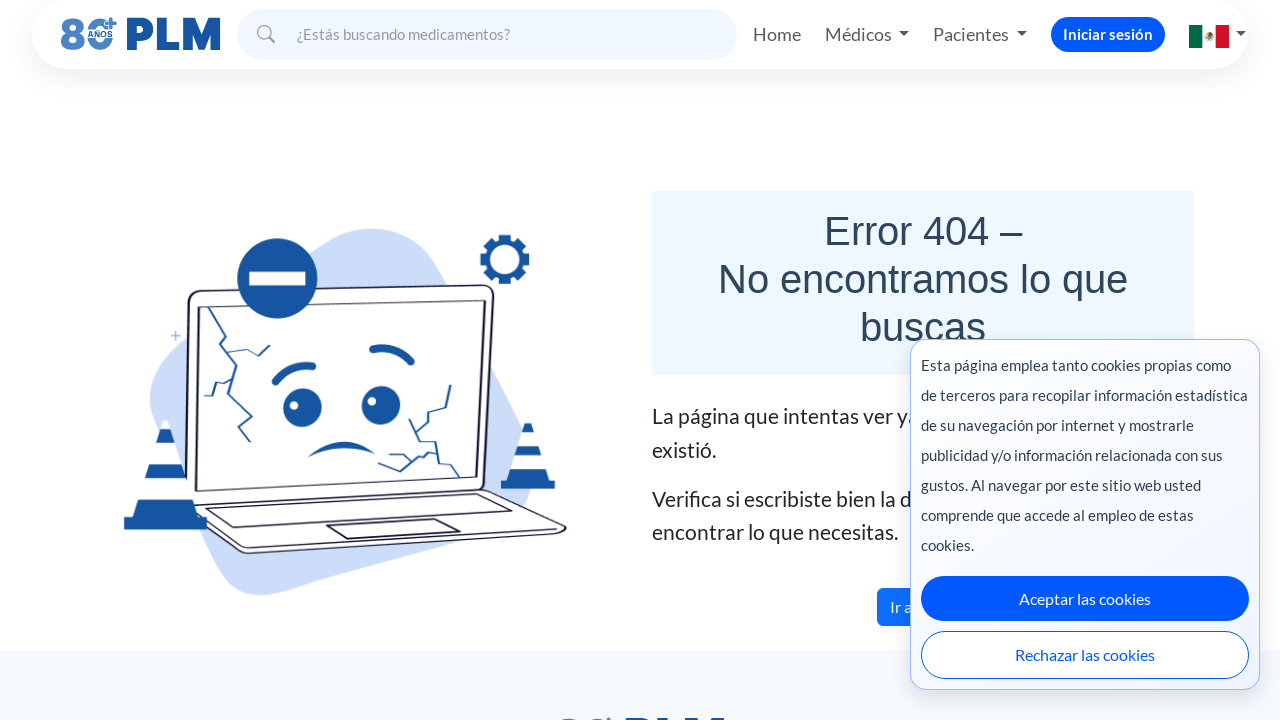

Waited for page to load (networkidle) for letter 'P'
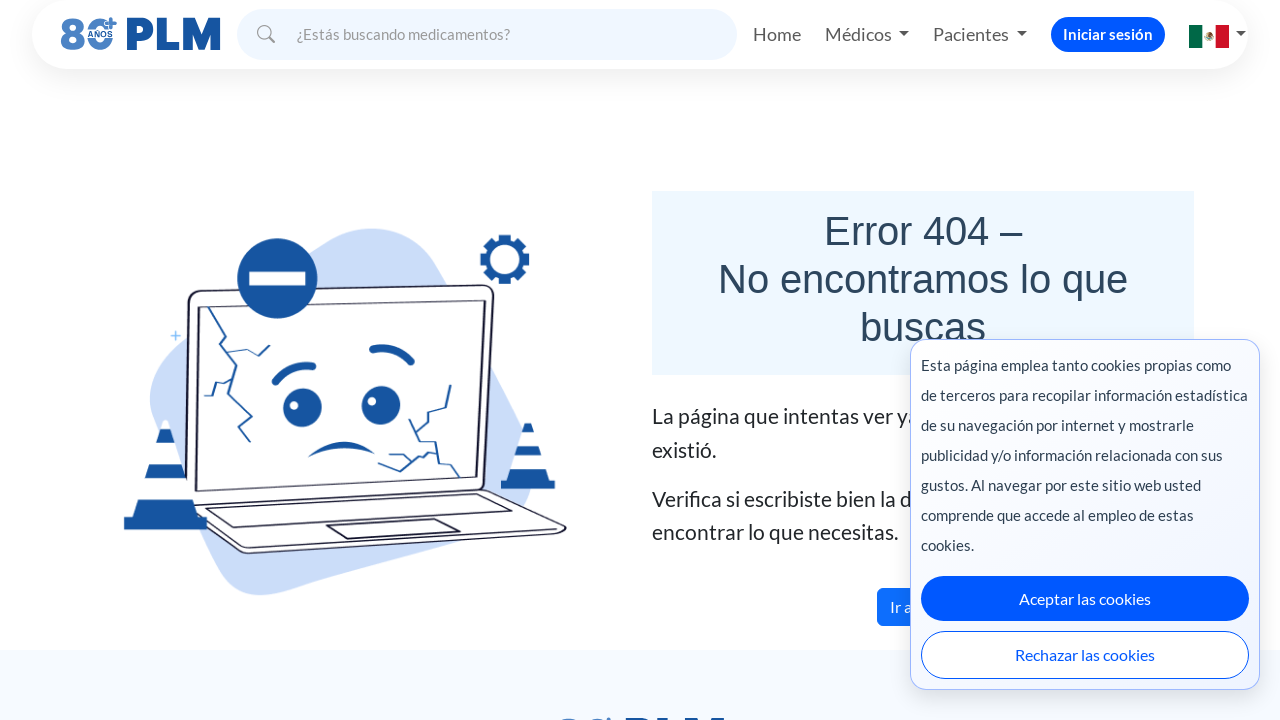

Navigated to pharmaceutical laboratory listings page for letter 'Q'
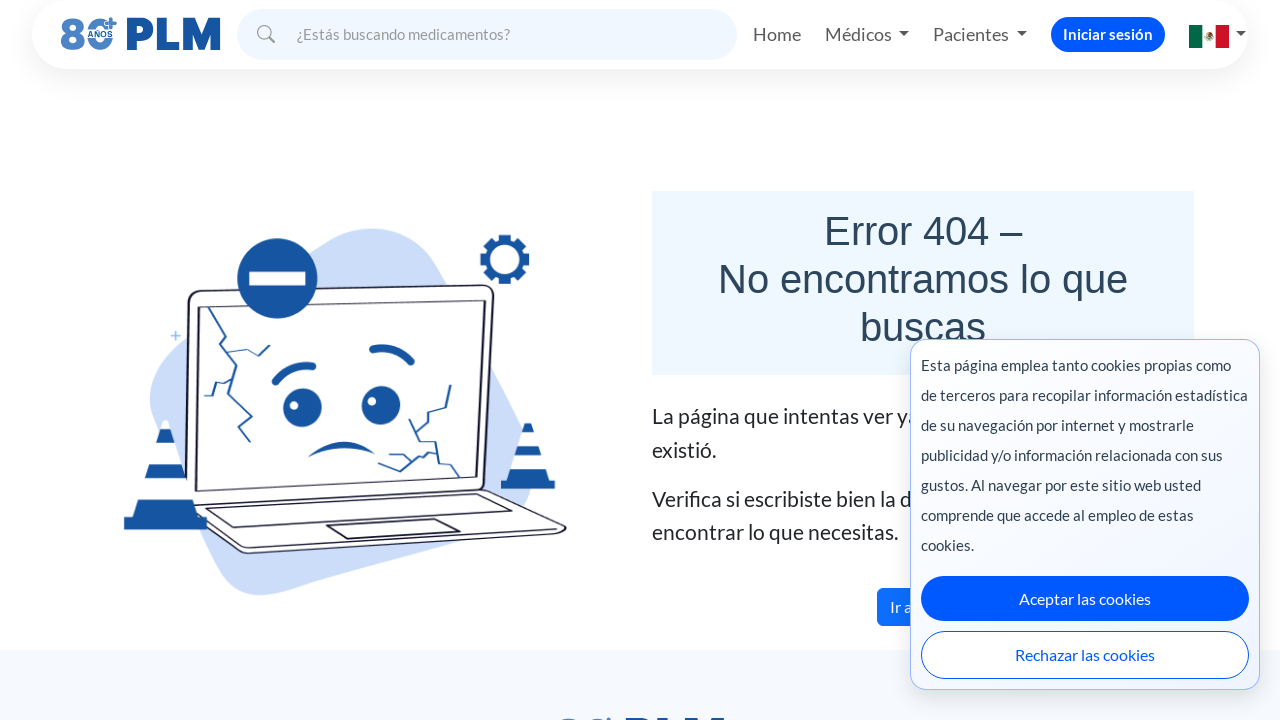

Waited for page to load (networkidle) for letter 'Q'
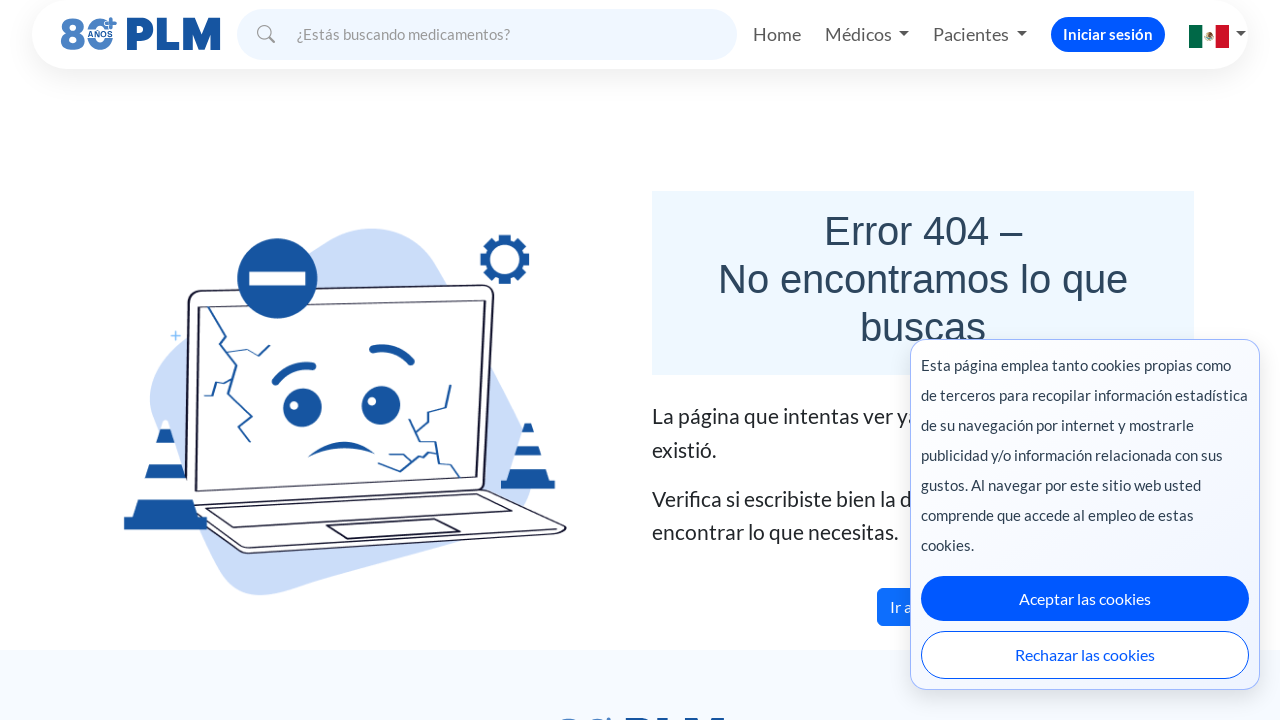

Navigated to pharmaceutical laboratory listings page for letter 'R'
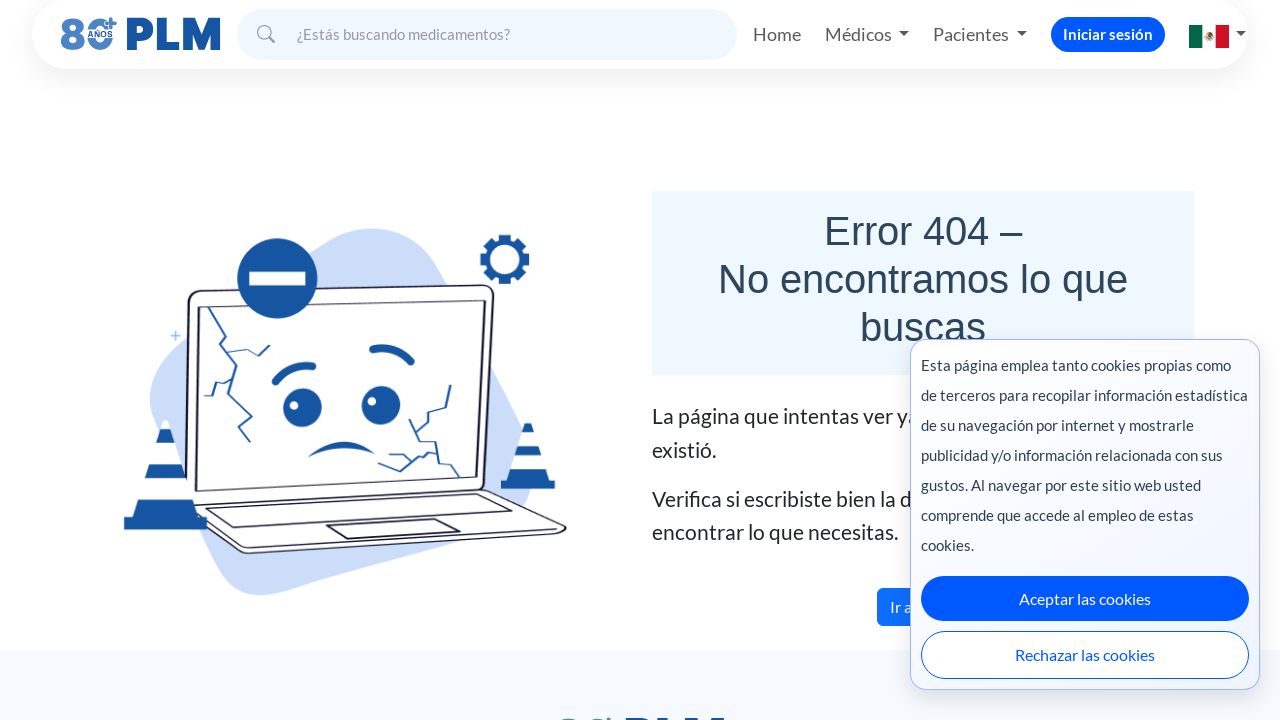

Waited for page to load (networkidle) for letter 'R'
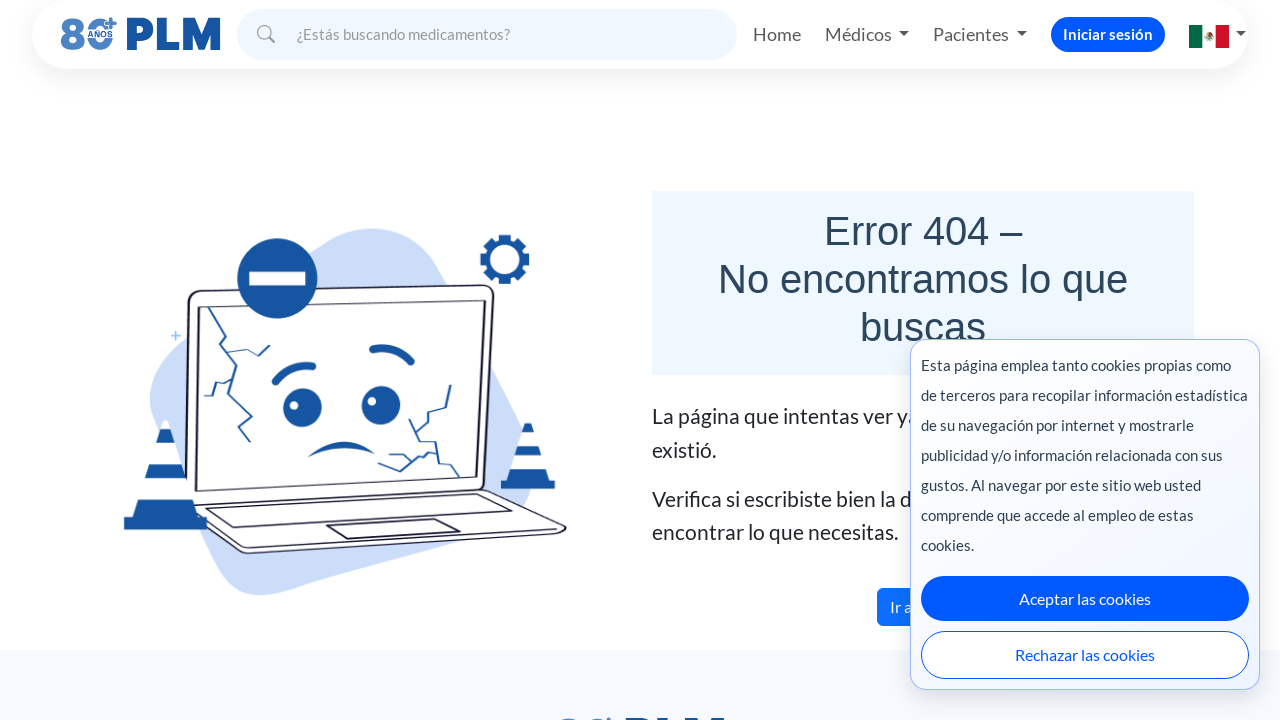

Navigated to pharmaceutical laboratory listings page for letter 'S'
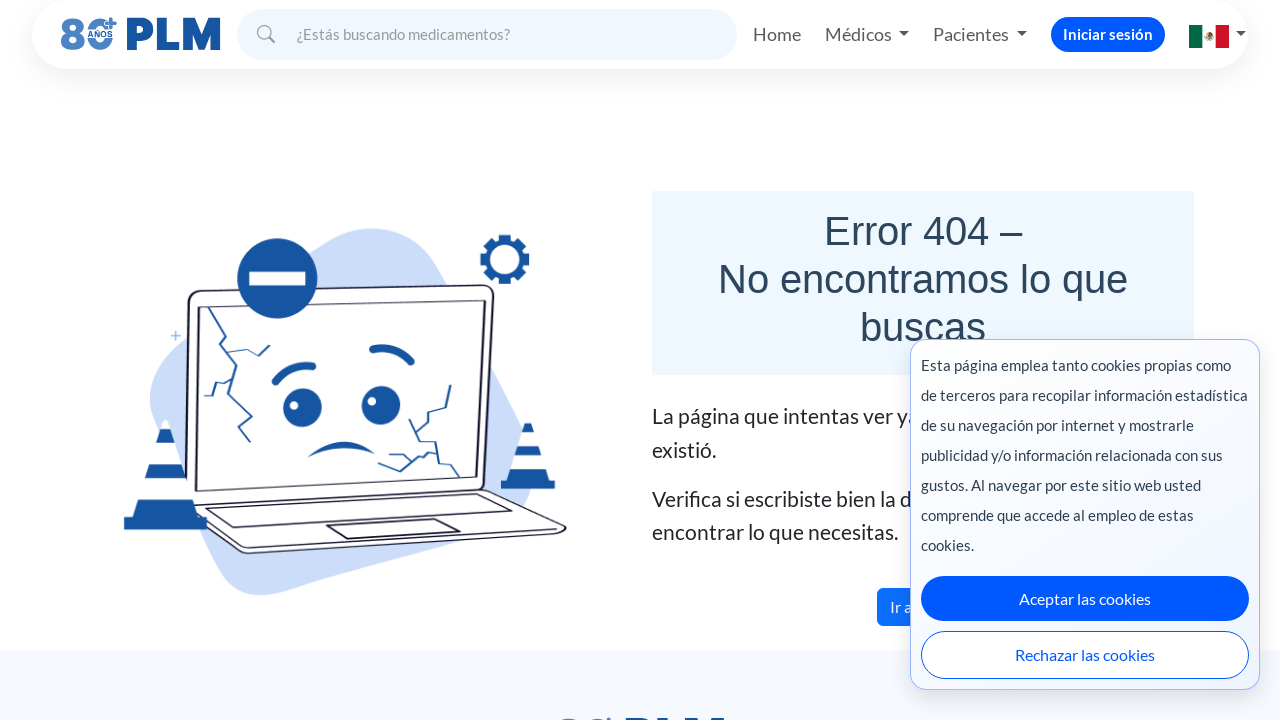

Waited for page to load (networkidle) for letter 'S'
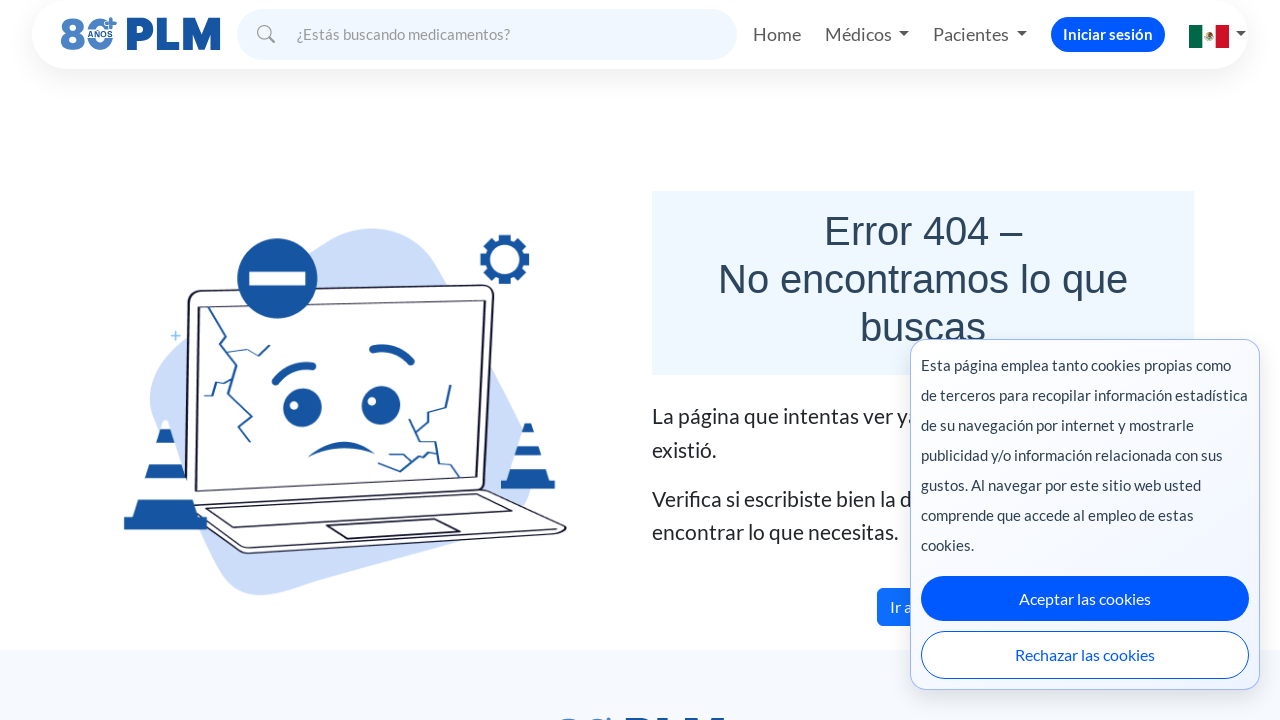

Navigated to pharmaceutical laboratory listings page for letter 'T'
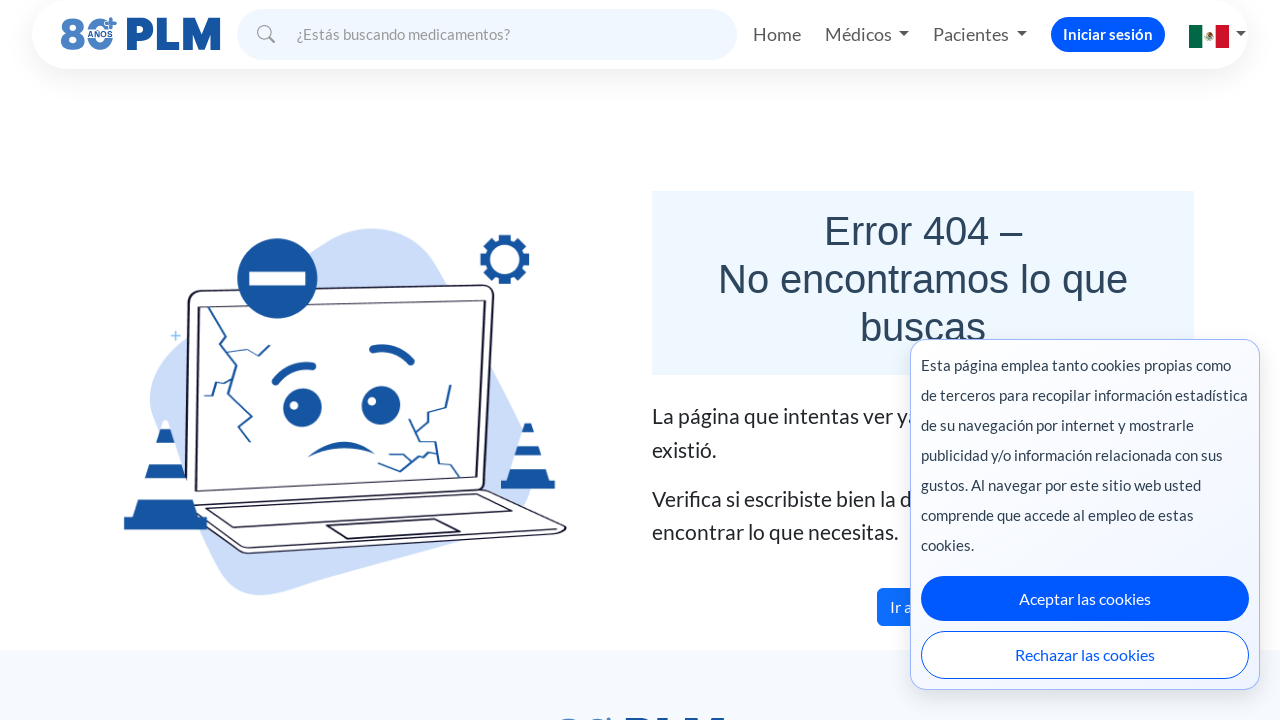

Waited for page to load (networkidle) for letter 'T'
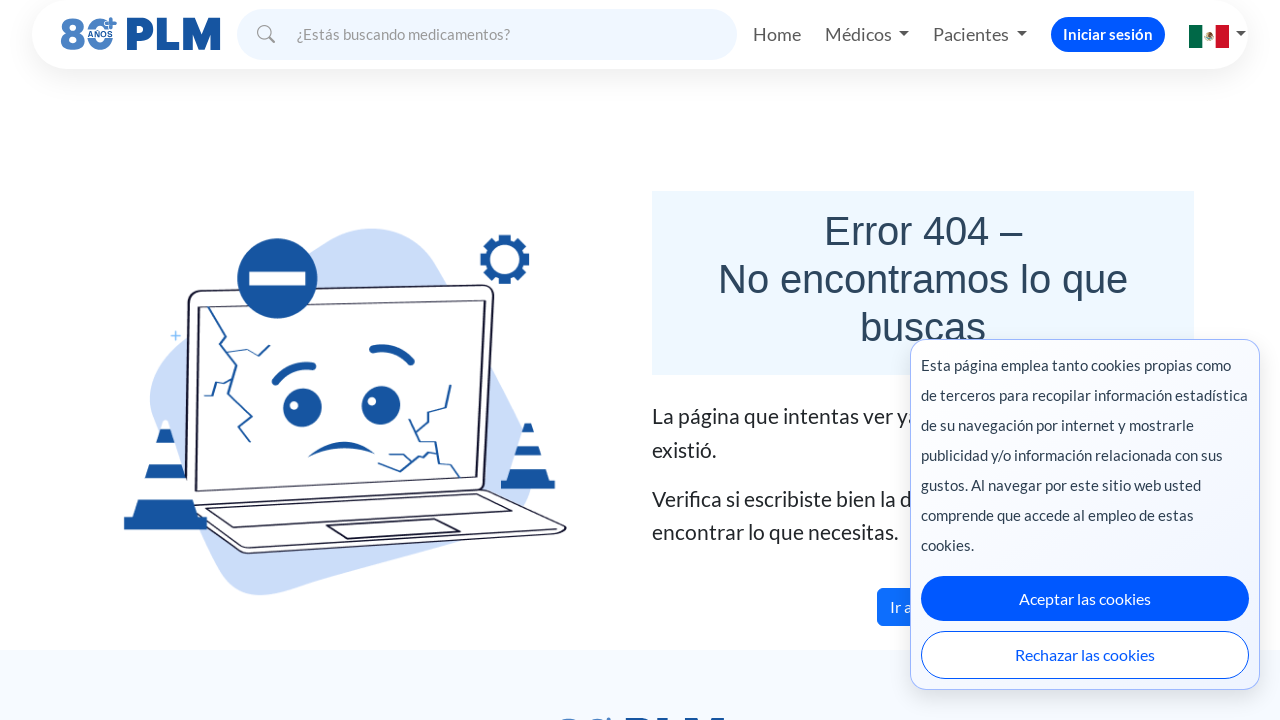

Navigated to pharmaceutical laboratory listings page for letter 'U'
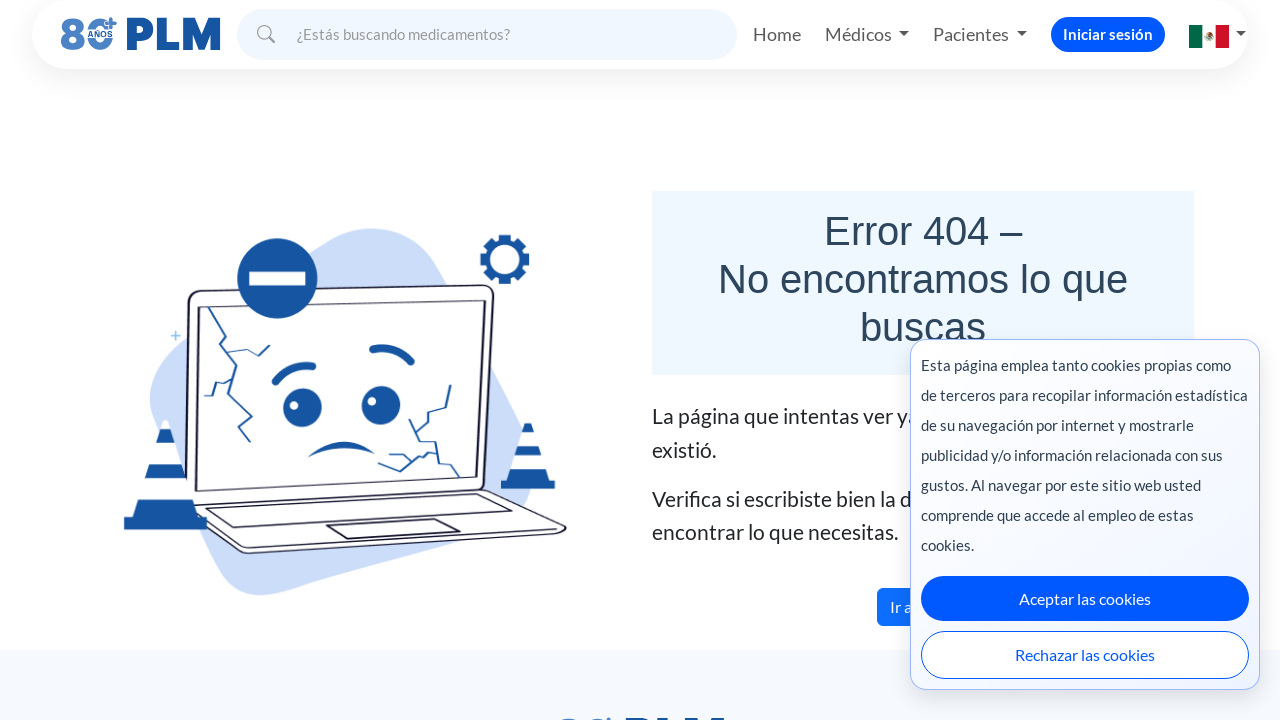

Waited for page to load (networkidle) for letter 'U'
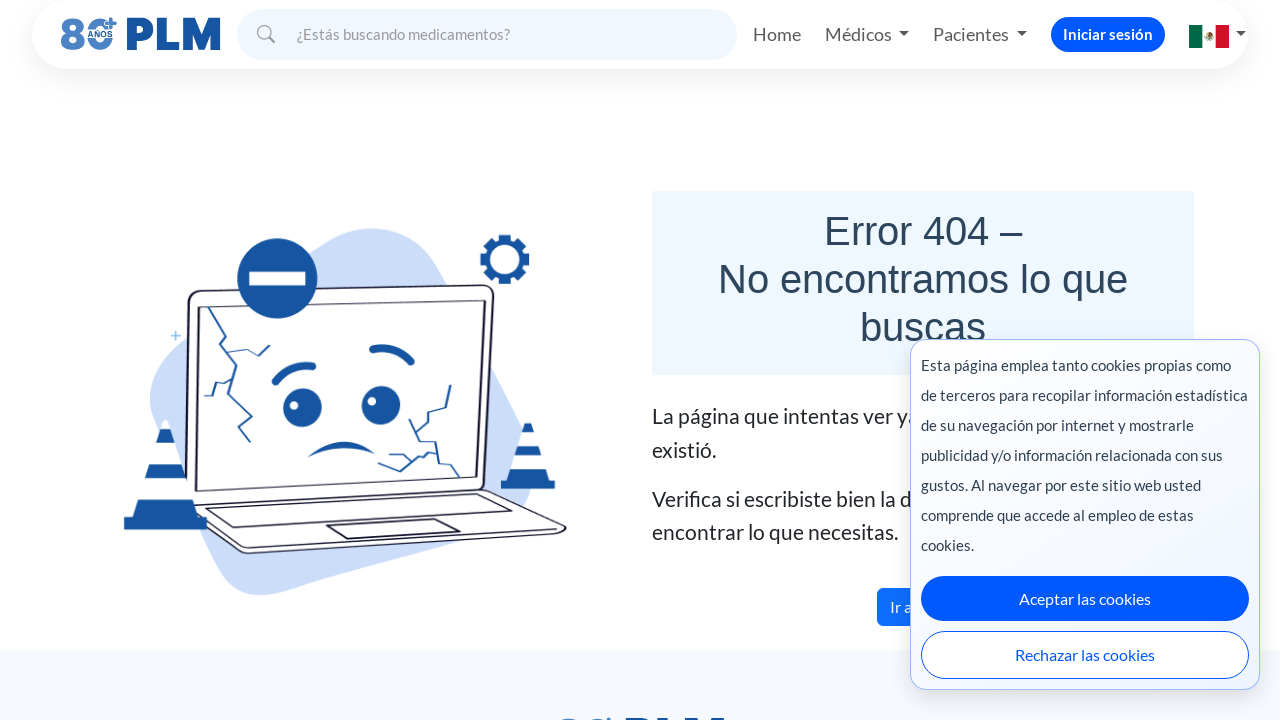

Navigated to pharmaceutical laboratory listings page for letter 'V'
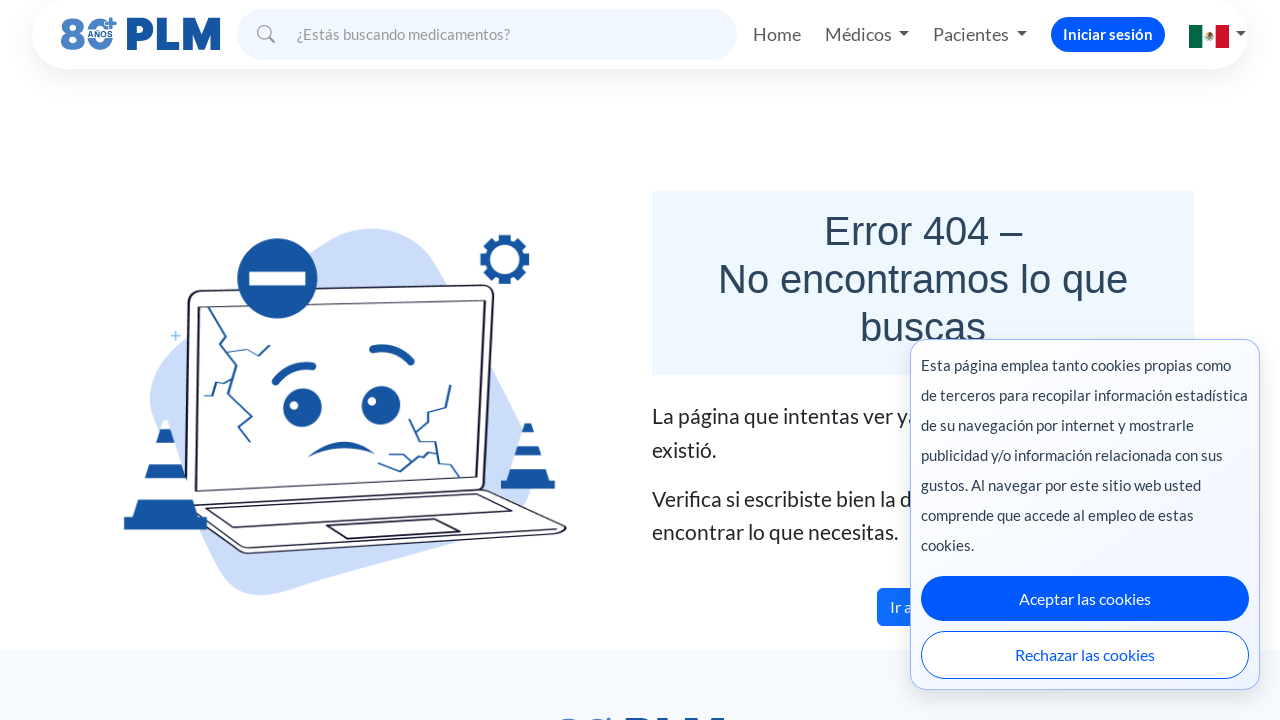

Waited for page to load (networkidle) for letter 'V'
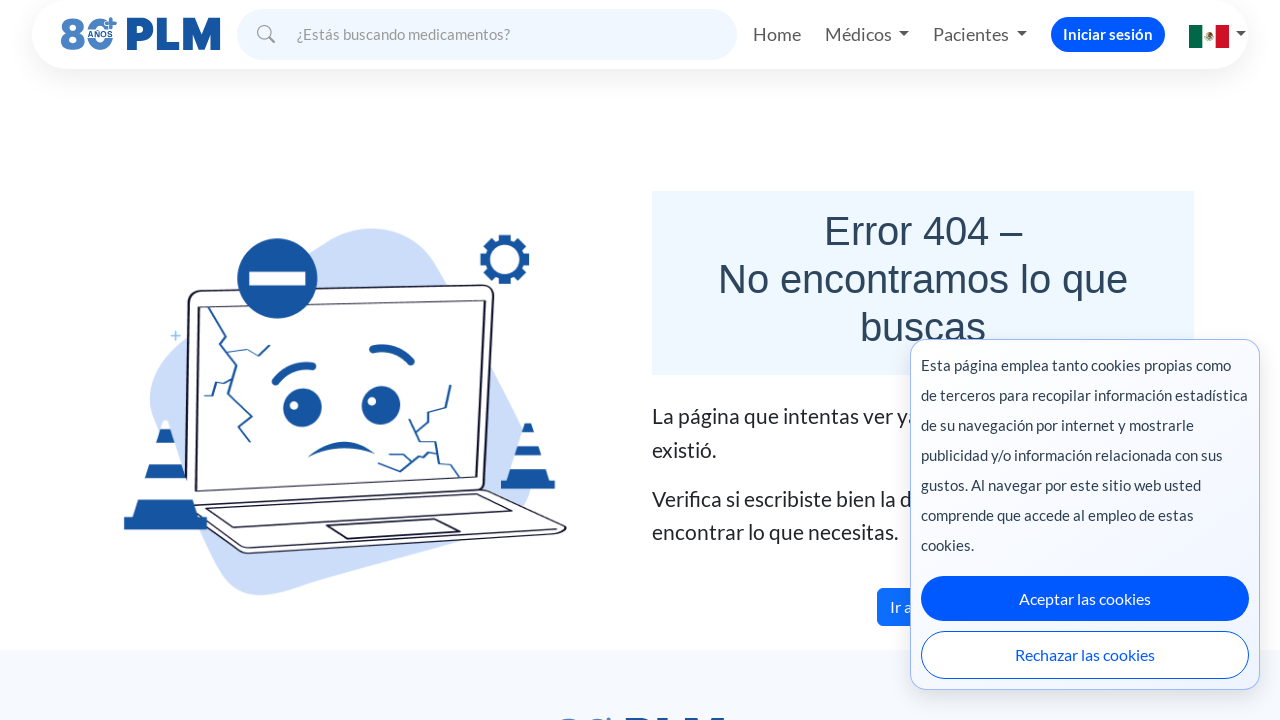

Navigated to pharmaceutical laboratory listings page for letter 'W'
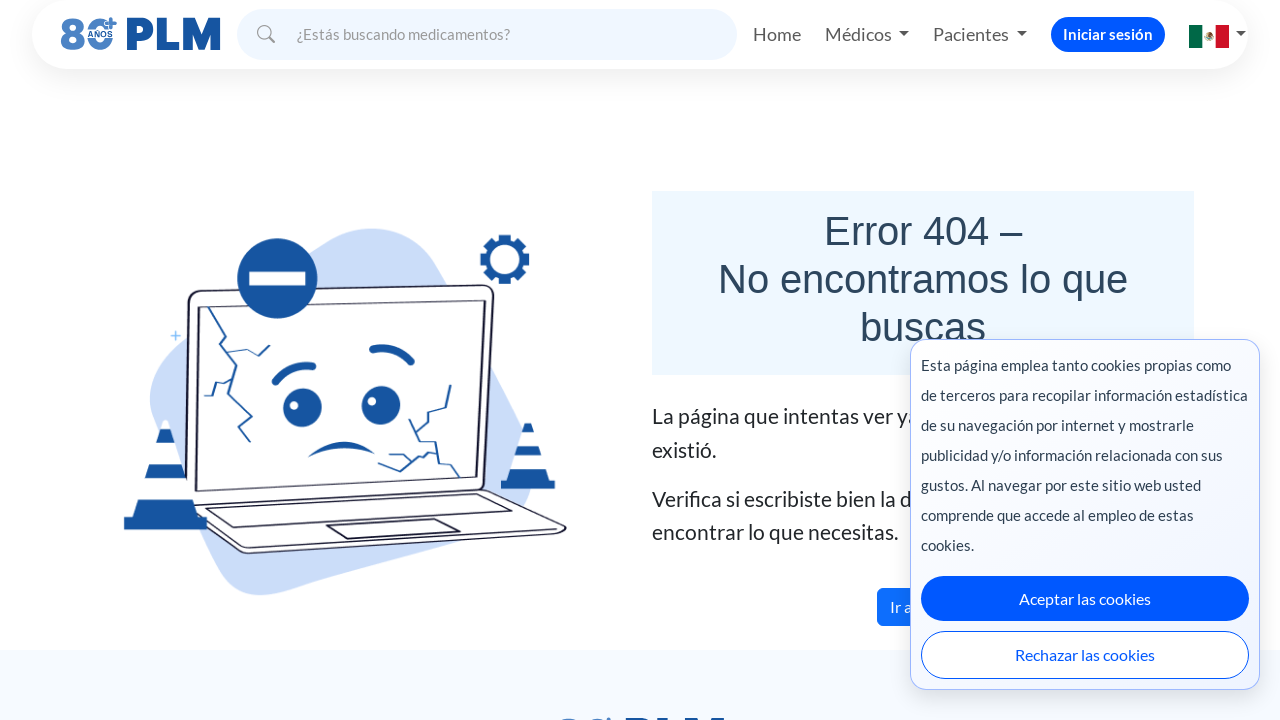

Waited for page to load (networkidle) for letter 'W'
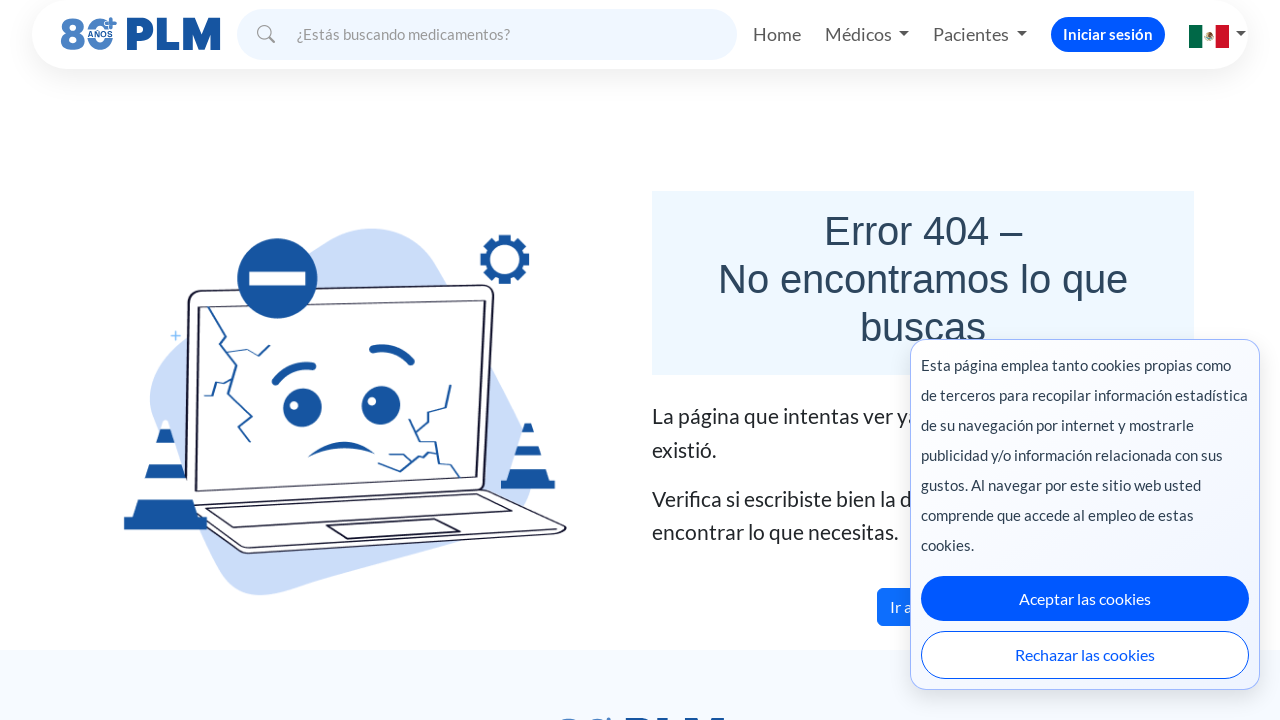

Navigated to pharmaceutical laboratory listings page for letter 'X'
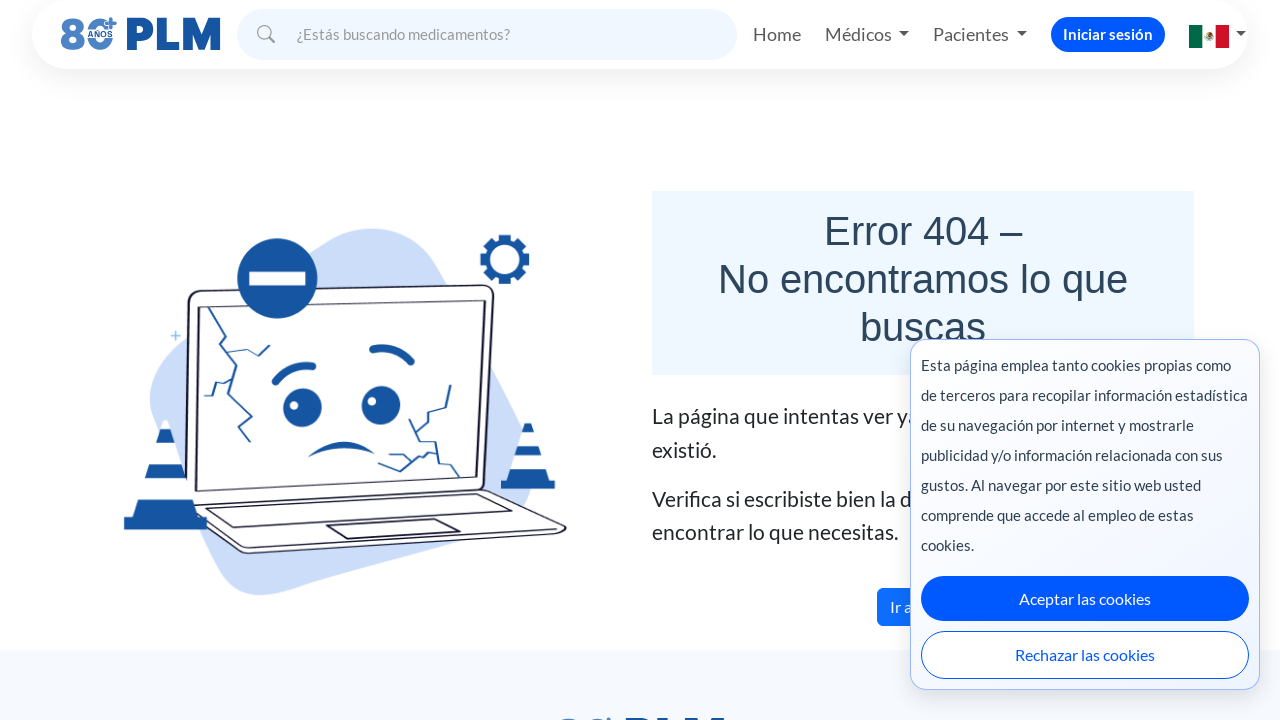

Waited for page to load (networkidle) for letter 'X'
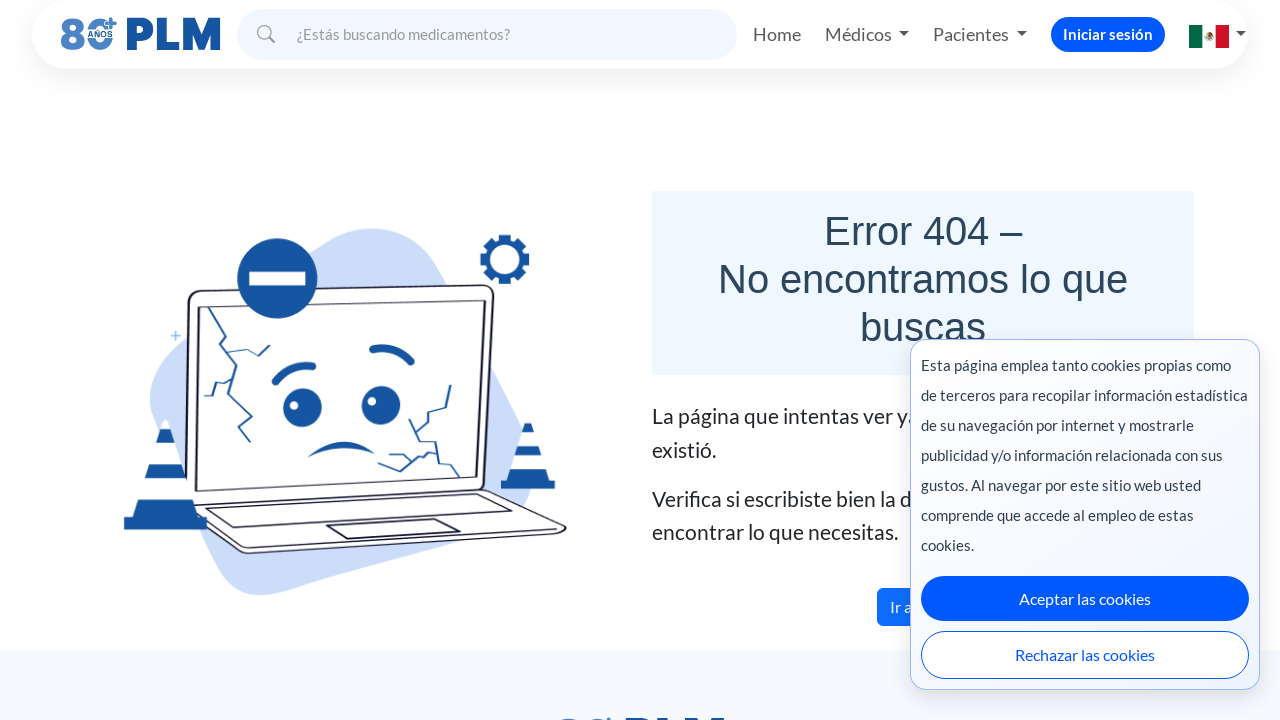

Navigated to pharmaceutical laboratory listings page for letter 'Y'
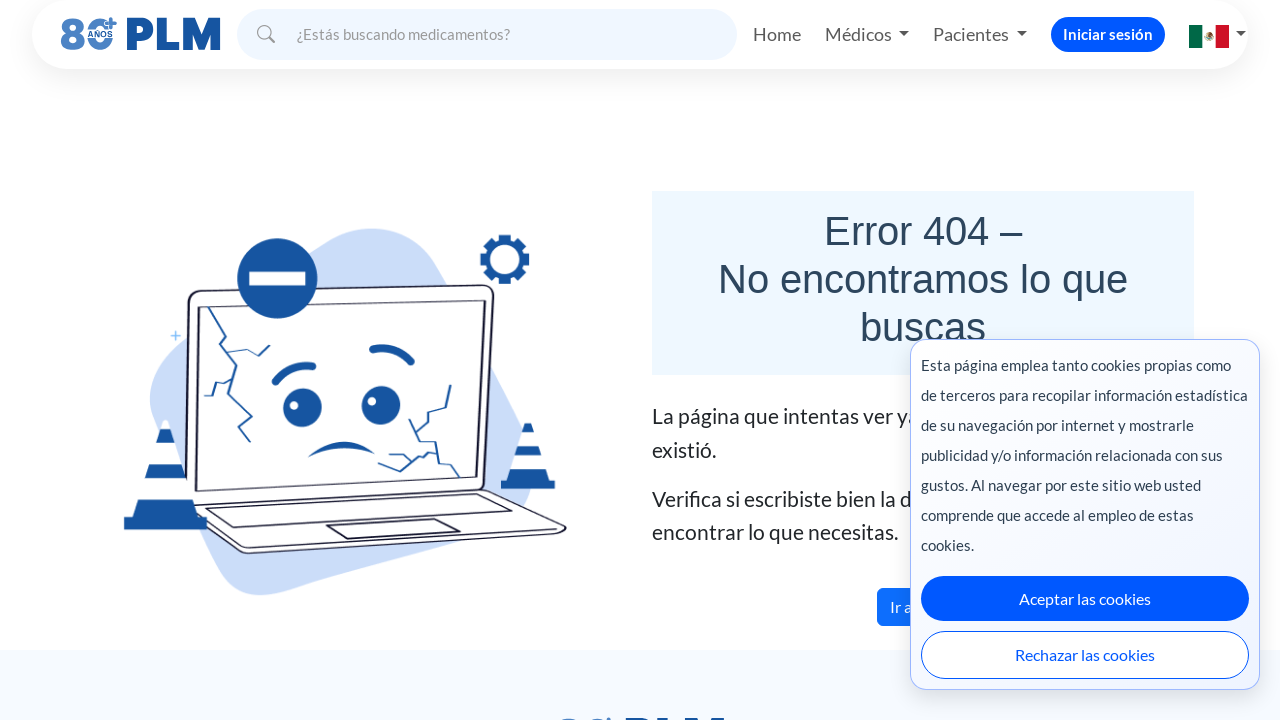

Waited for page to load (networkidle) for letter 'Y'
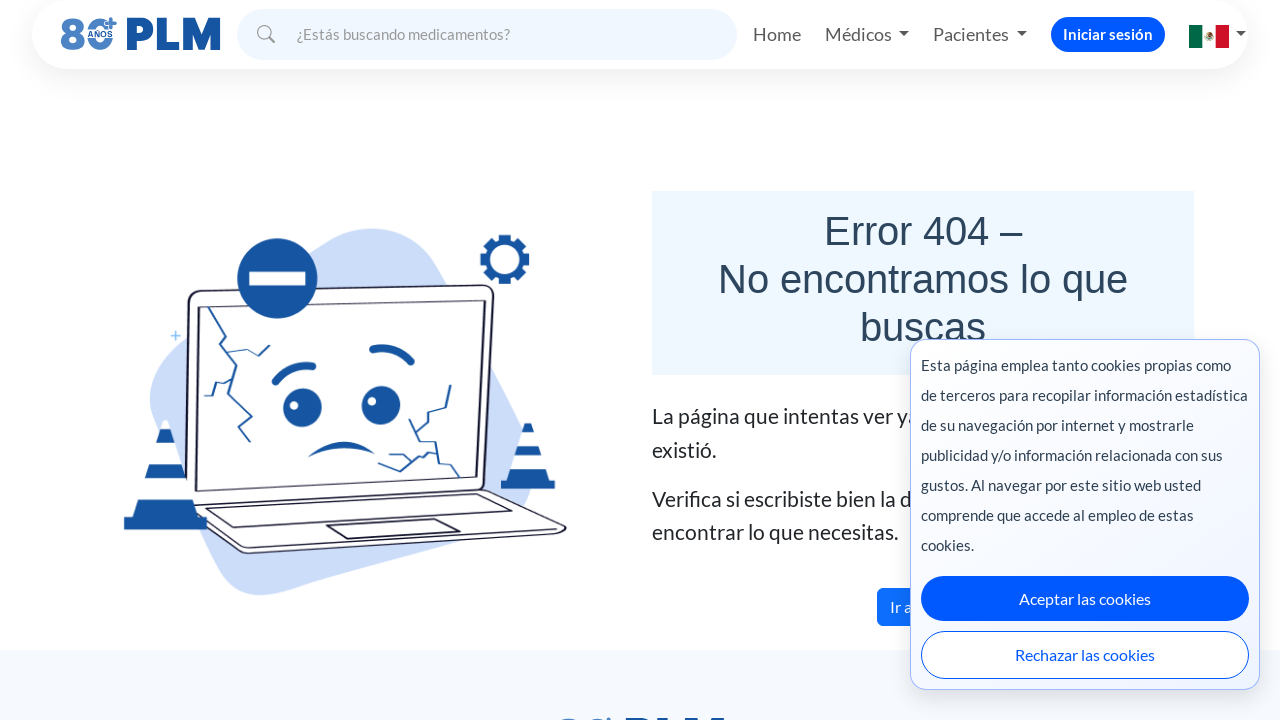

Navigated to pharmaceutical laboratory listings page for letter 'Z'
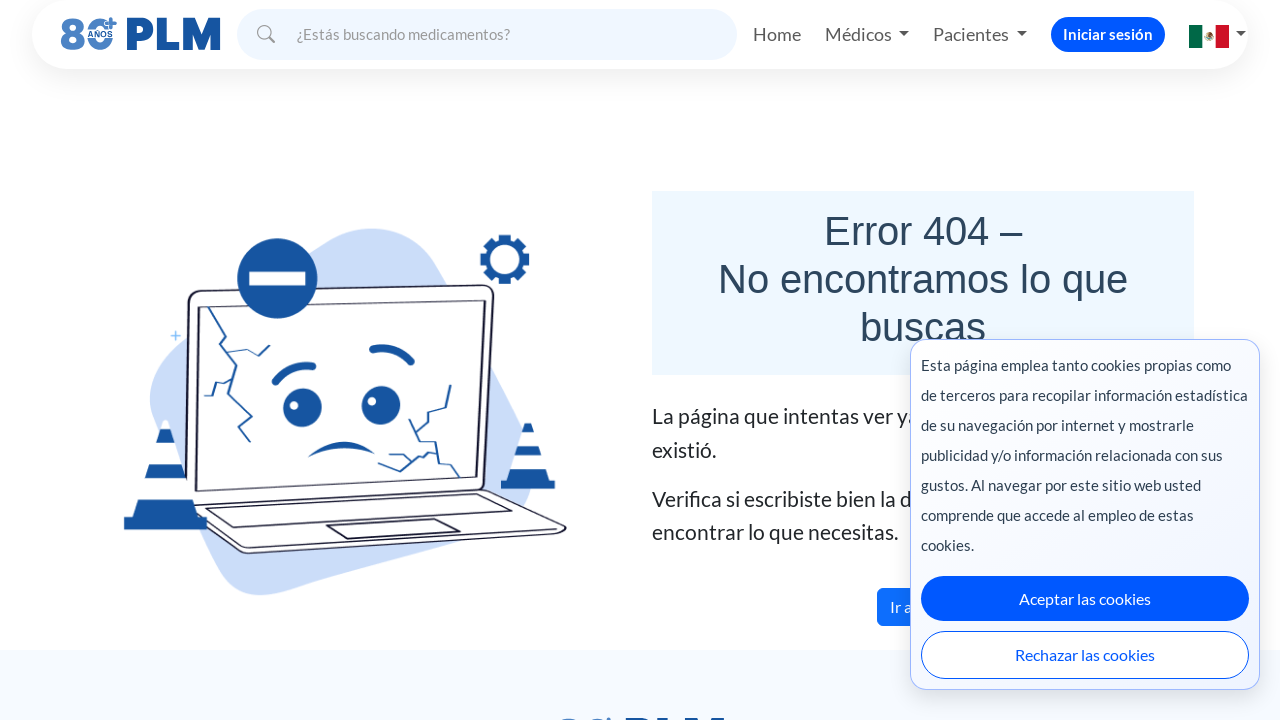

Waited for page to load (networkidle) for letter 'Z'
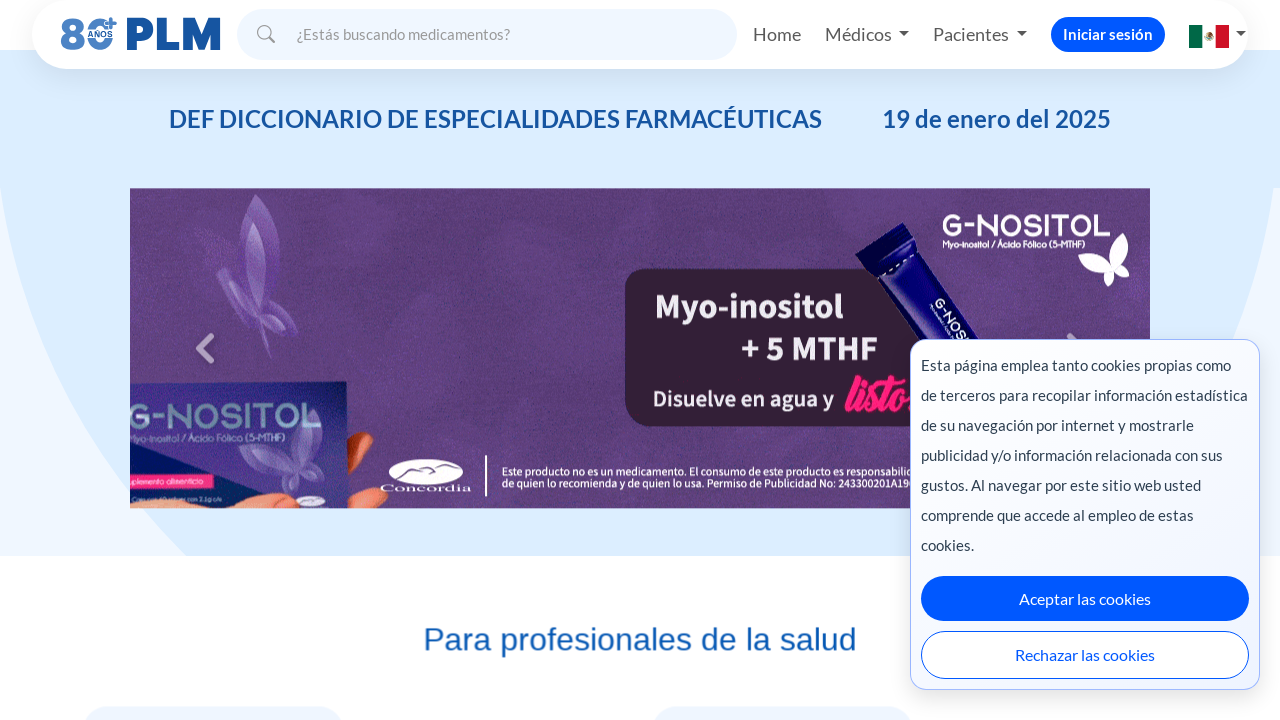

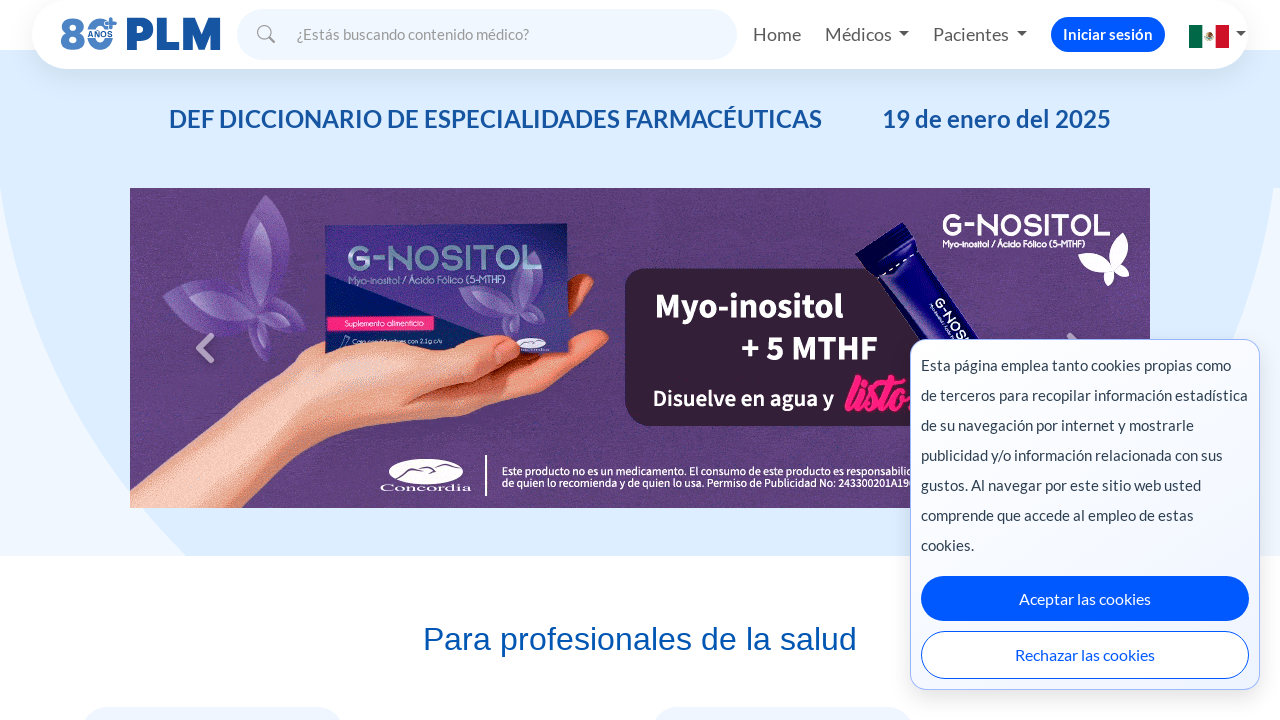